Tests the navigation through Japanese hiragana character tabs (あ through お) on an anime store website, clicking each tab and scrolling through the content to load items dynamically.

Starting URL: https://animestore.docomo.ne.jp/animestore/c_all_pc?initialCollectionKey=1&vodTypeList=svod_tvod

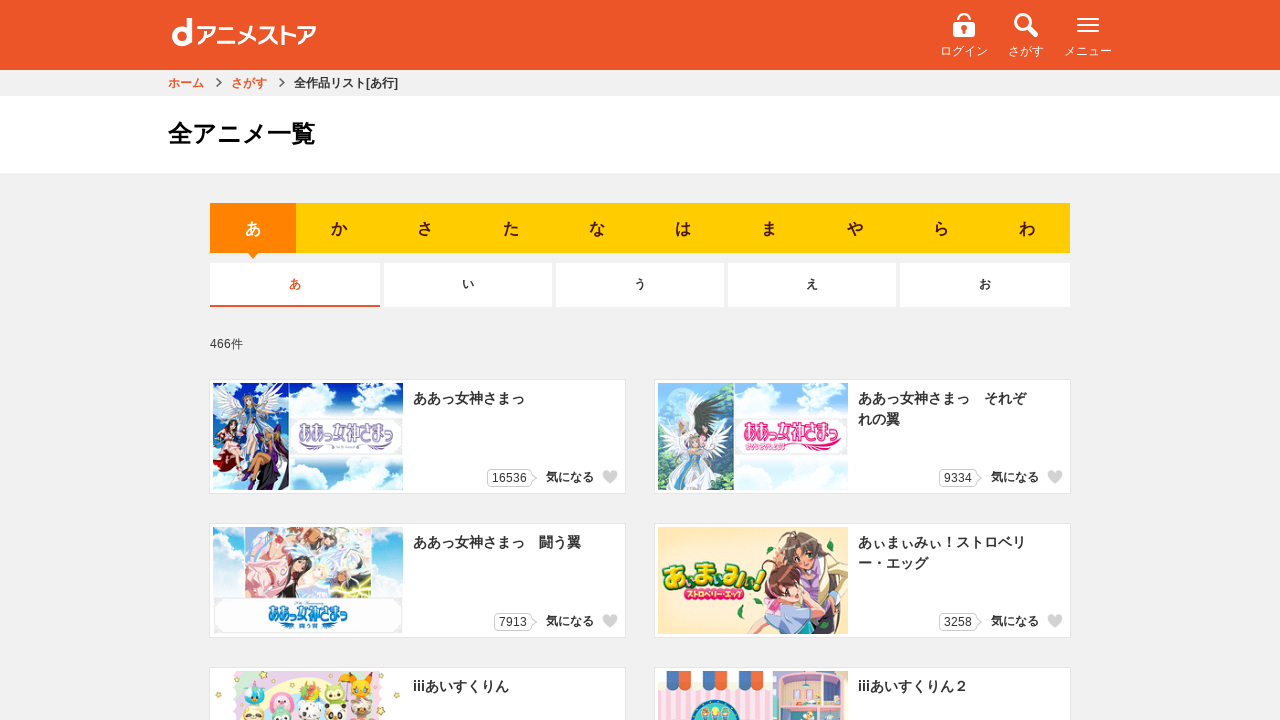

Initial page loaded - list container appeared
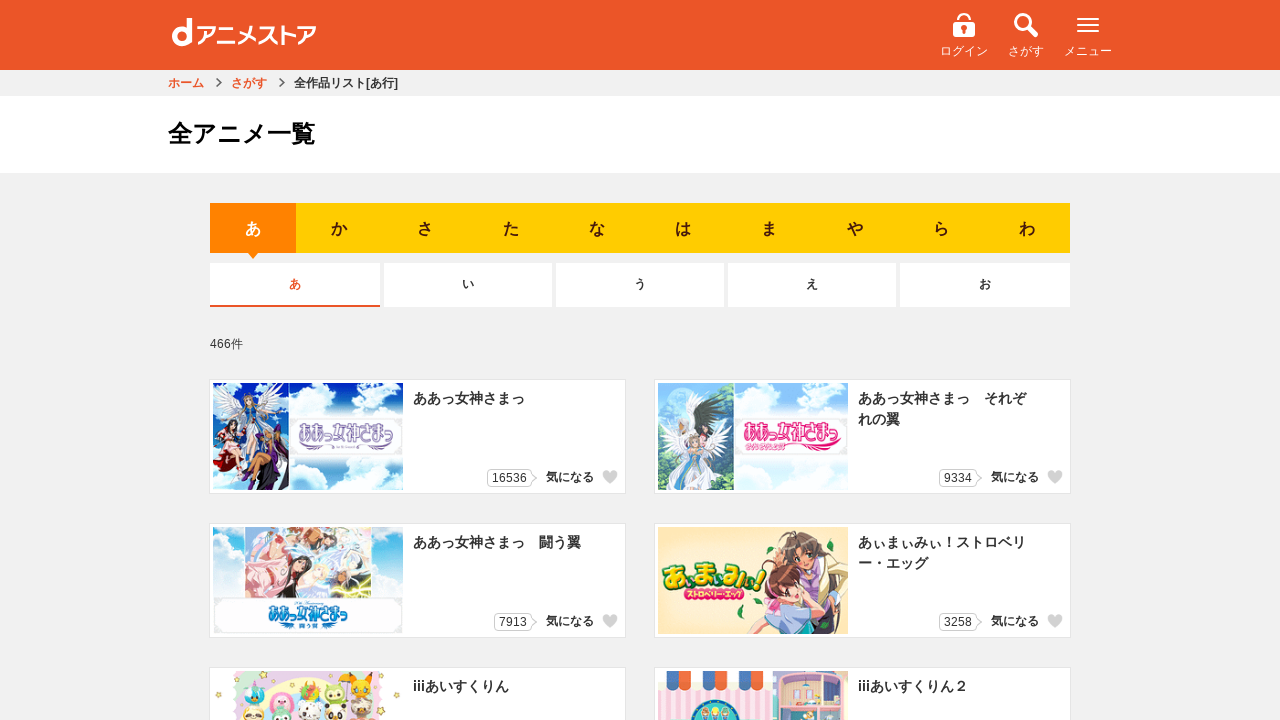

Tab for kana 'あ' (data-value=0) is visible
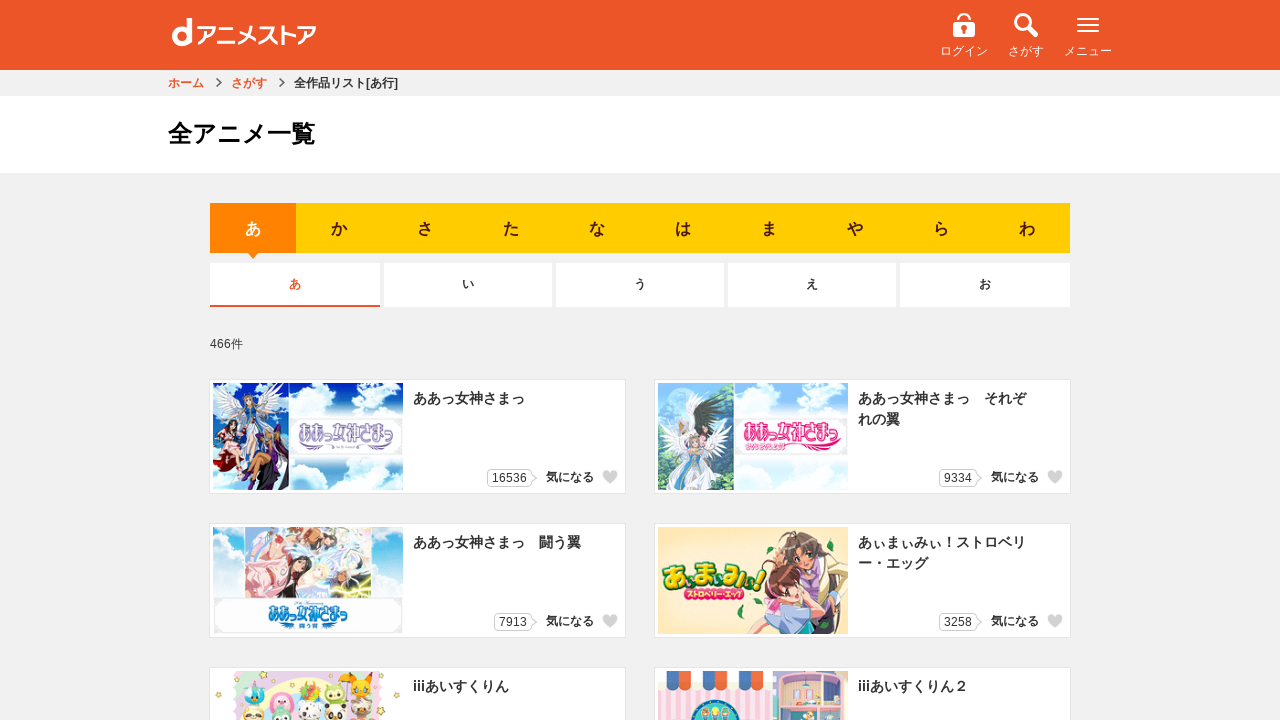

Clicked tab for kana 'あ' at (296, 285) on li[data-value='0']
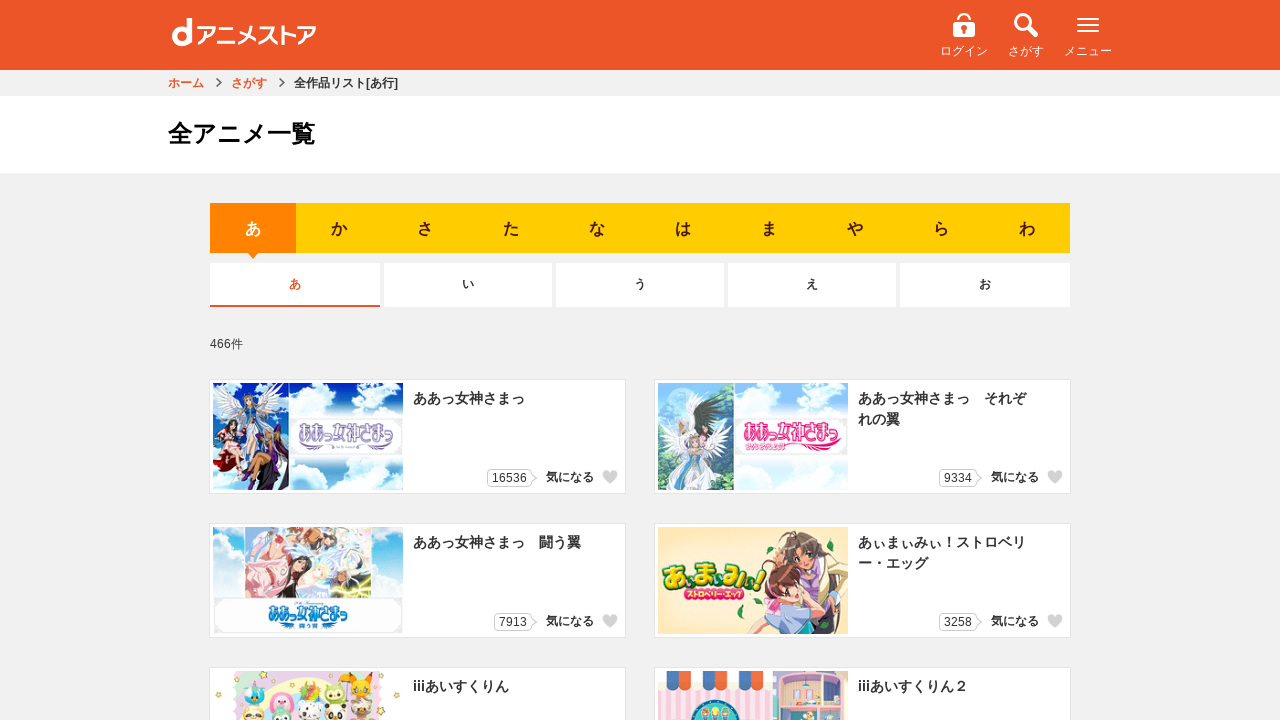

Waited 3 seconds for content to load after clicking 'あ' tab
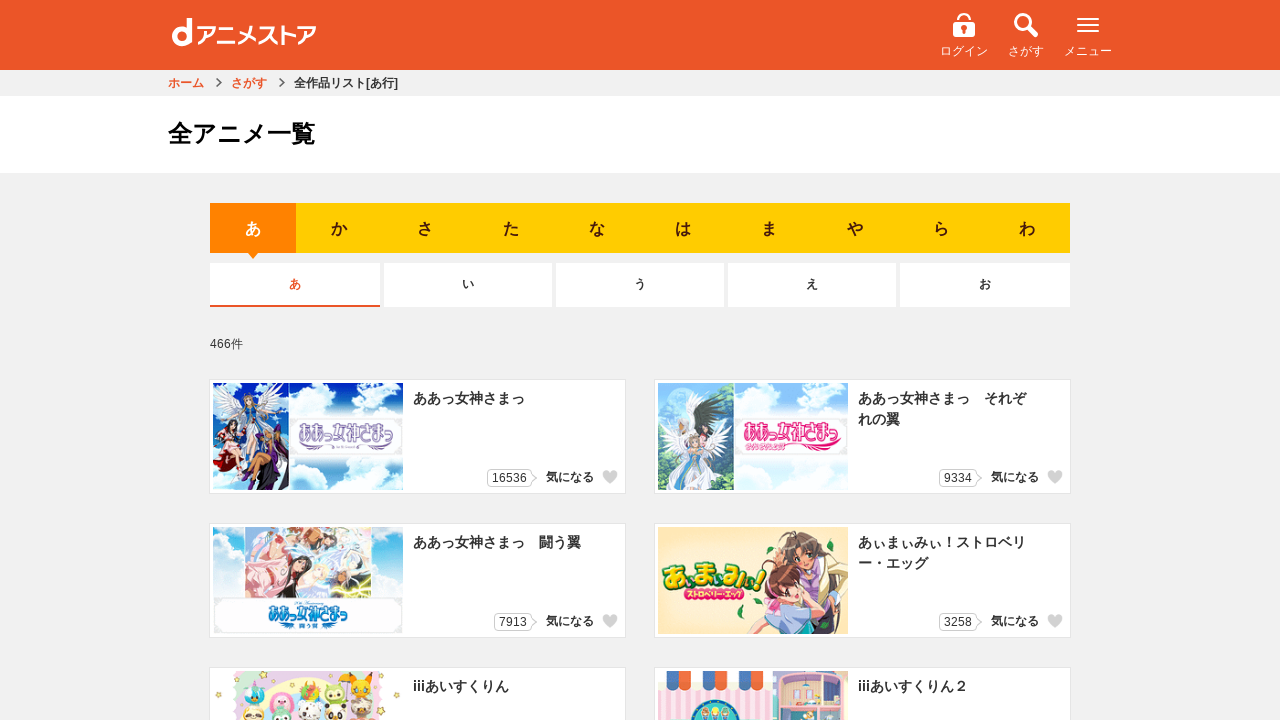

Scrolled down in list container for 'あ' tab (scroll 1/3)
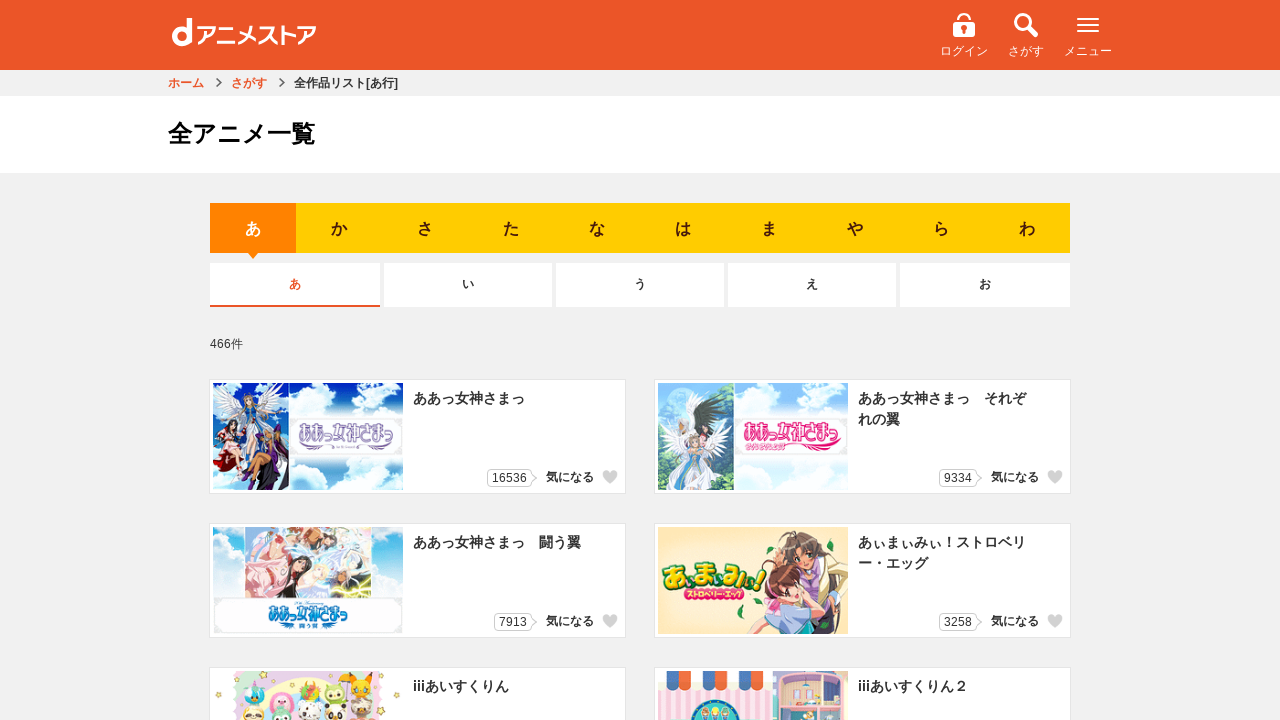

Waited 1 second for dynamic content to load after scroll
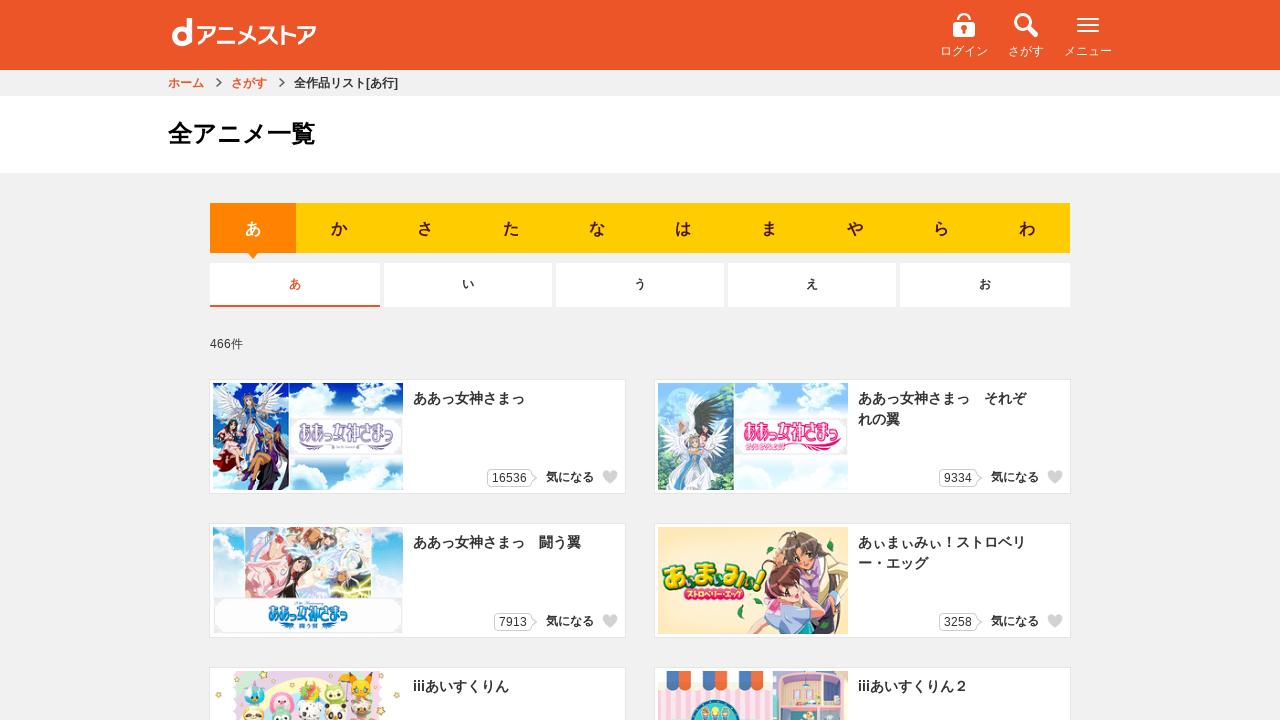

Scrolled down in list container for 'あ' tab (scroll 2/3)
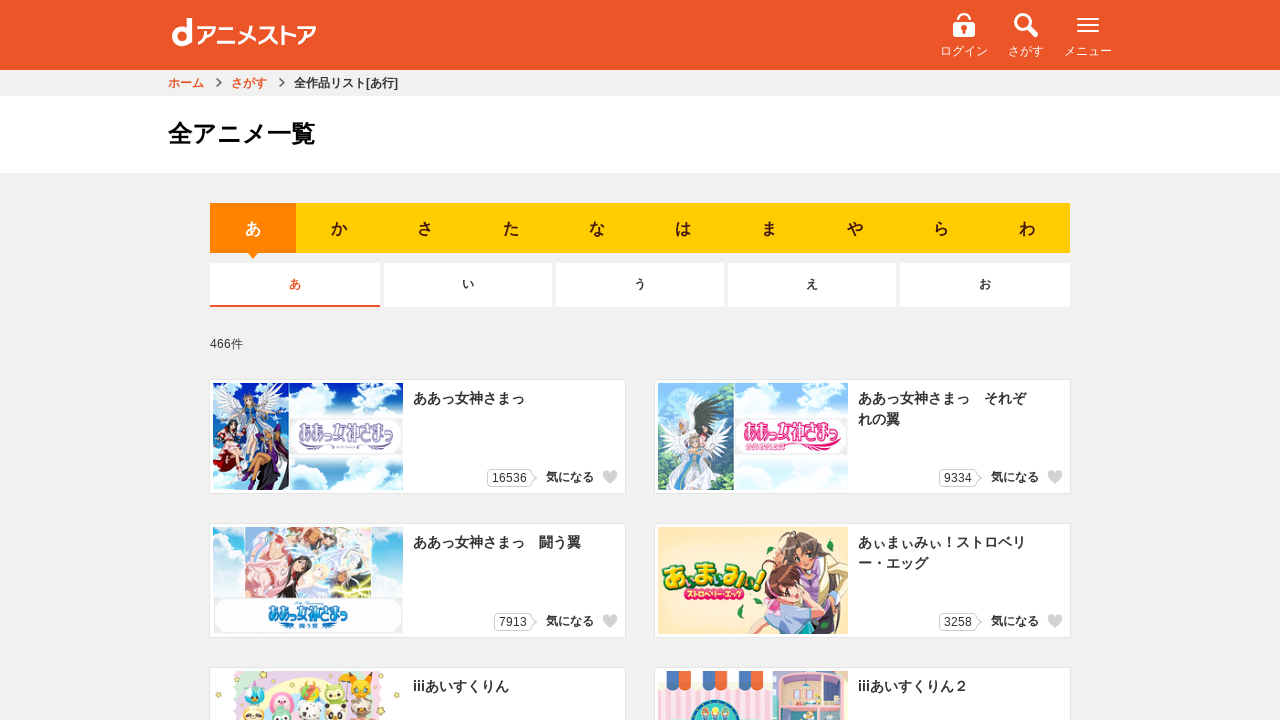

Waited 1 second for dynamic content to load after scroll
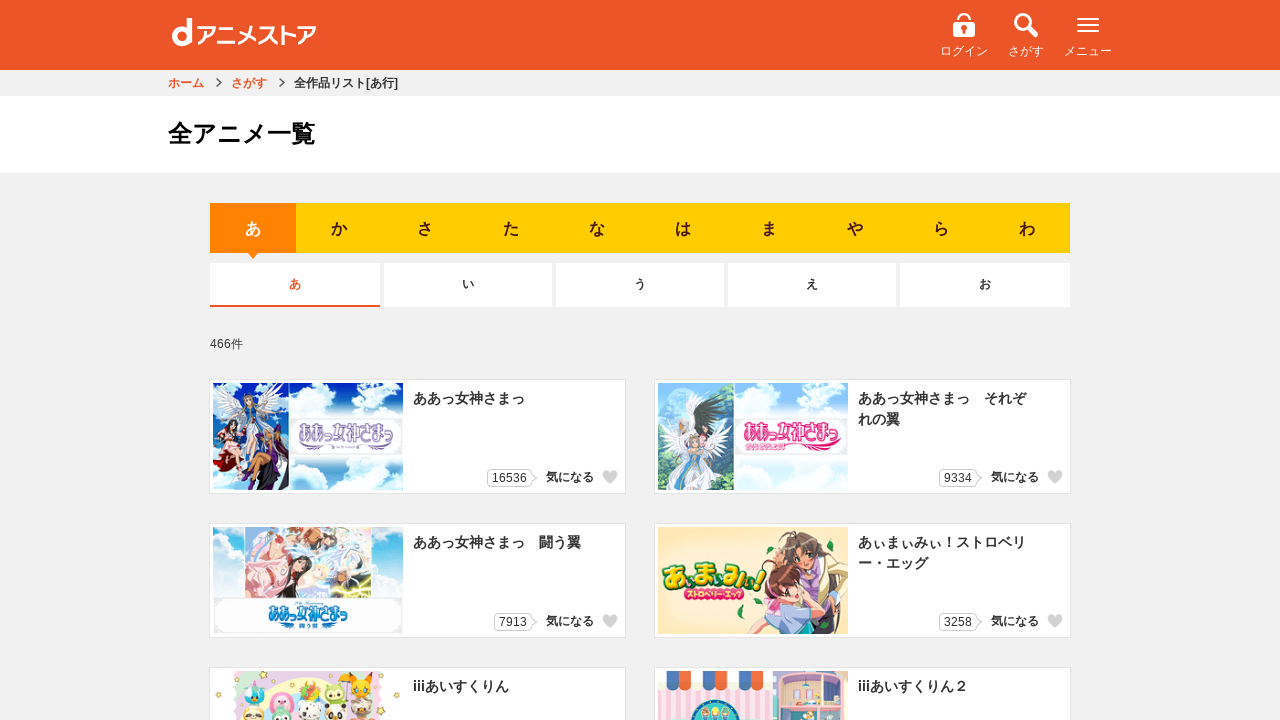

Scrolled down in list container for 'あ' tab (scroll 3/3)
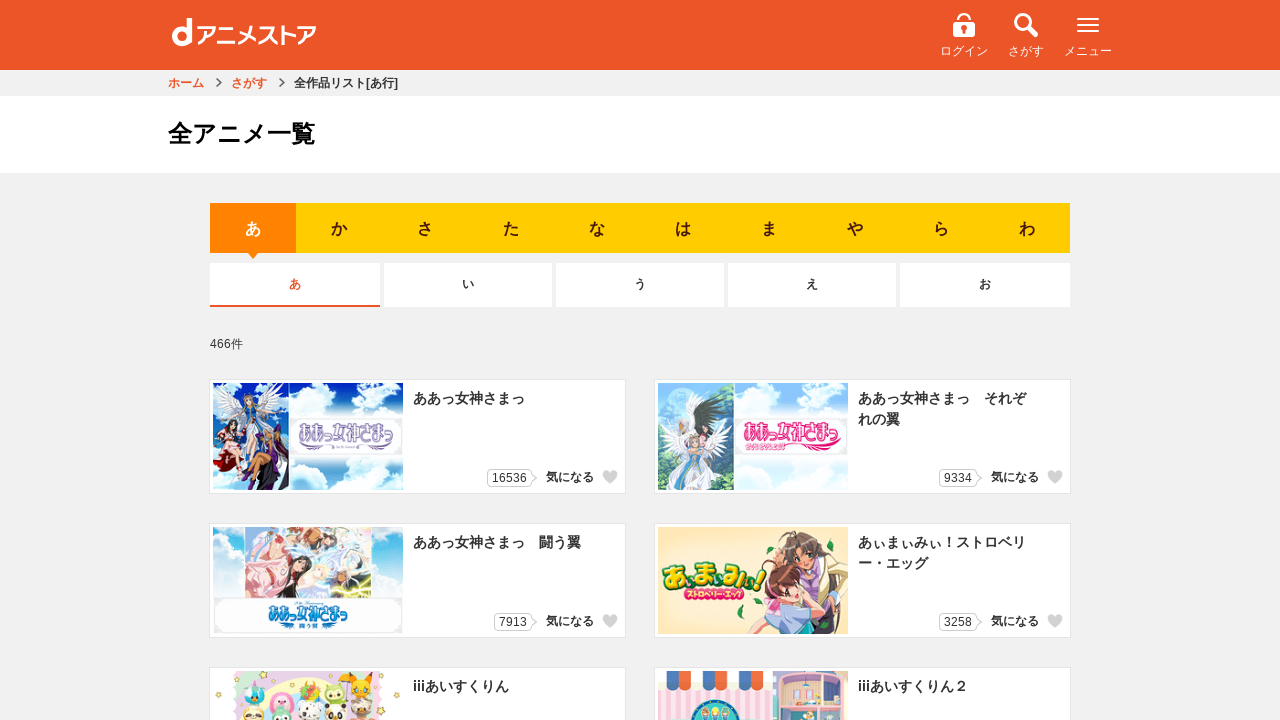

Waited 1 second for dynamic content to load after scroll
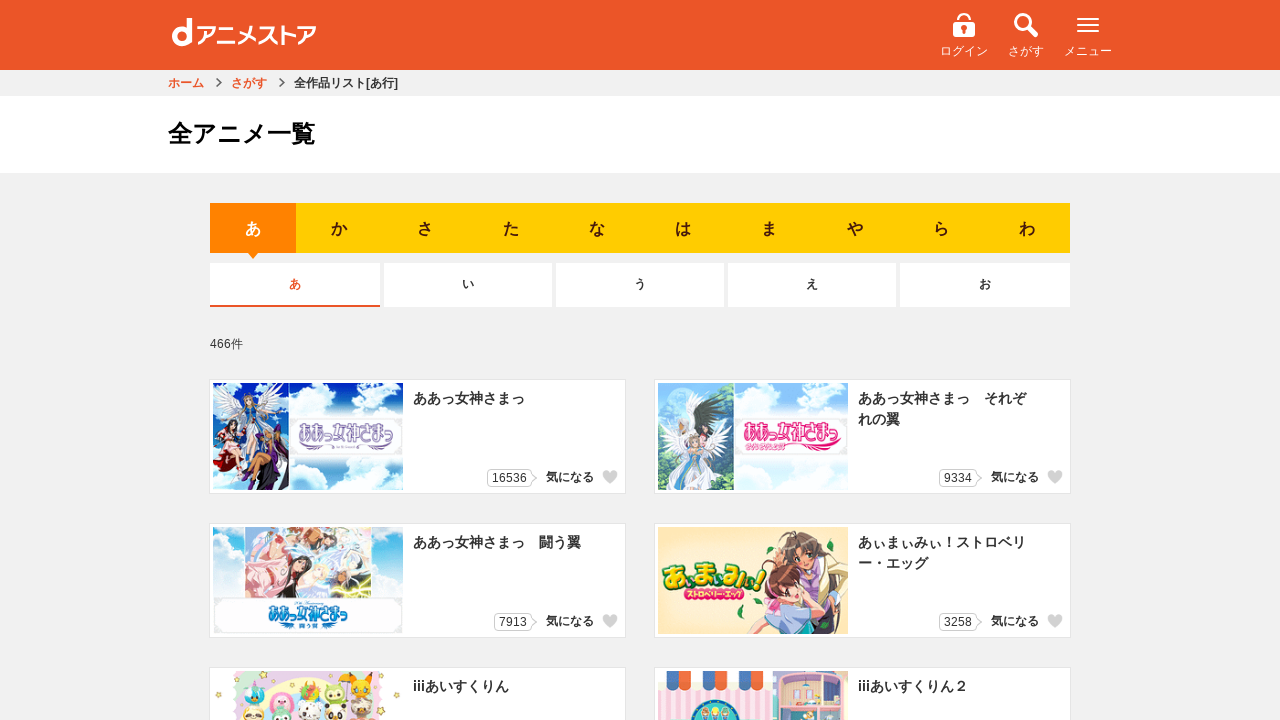

Content verified - text containers loaded for 'あ' tab
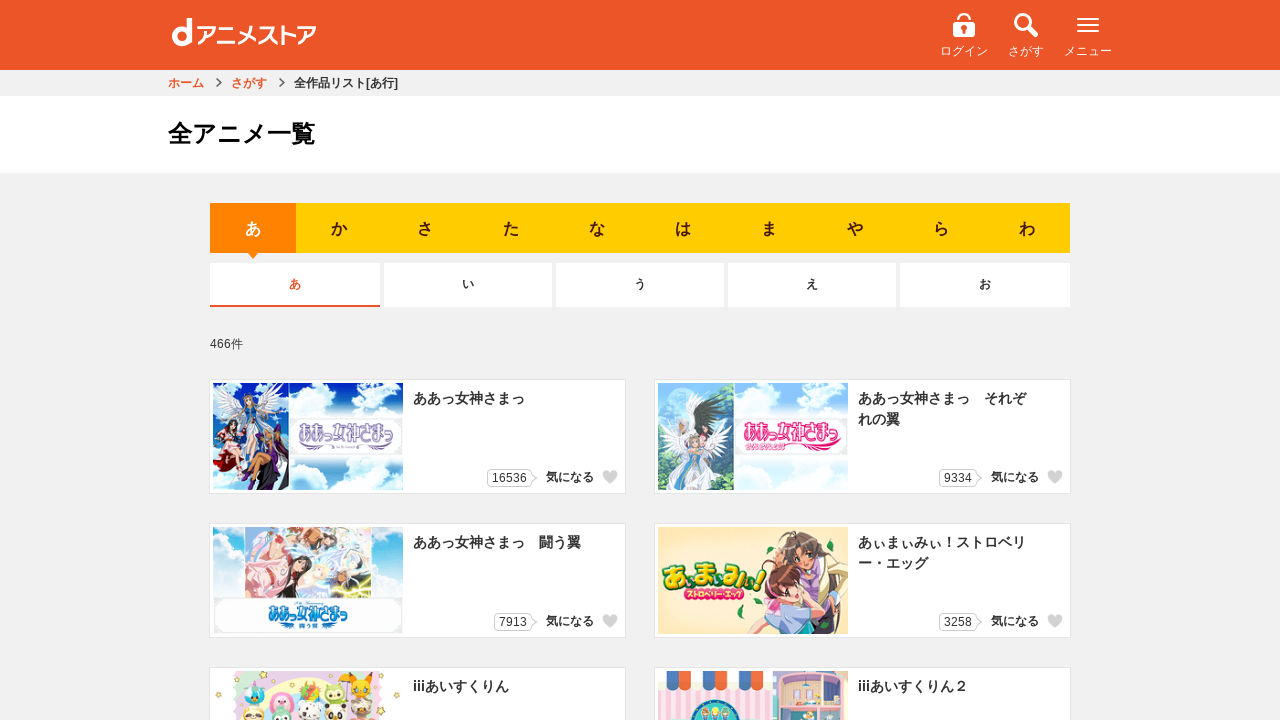

Tab for kana 'い' (data-value=1) is visible
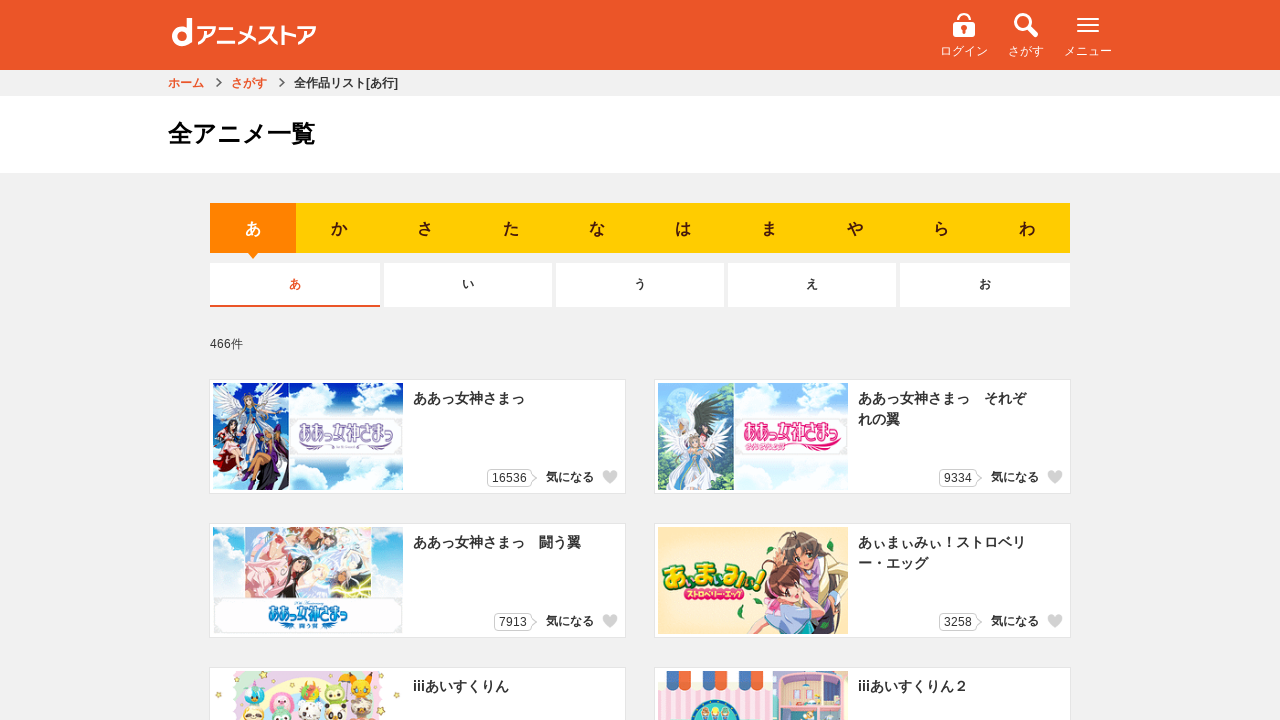

Clicked tab for kana 'い' at (468, 285) on li[data-value='1']
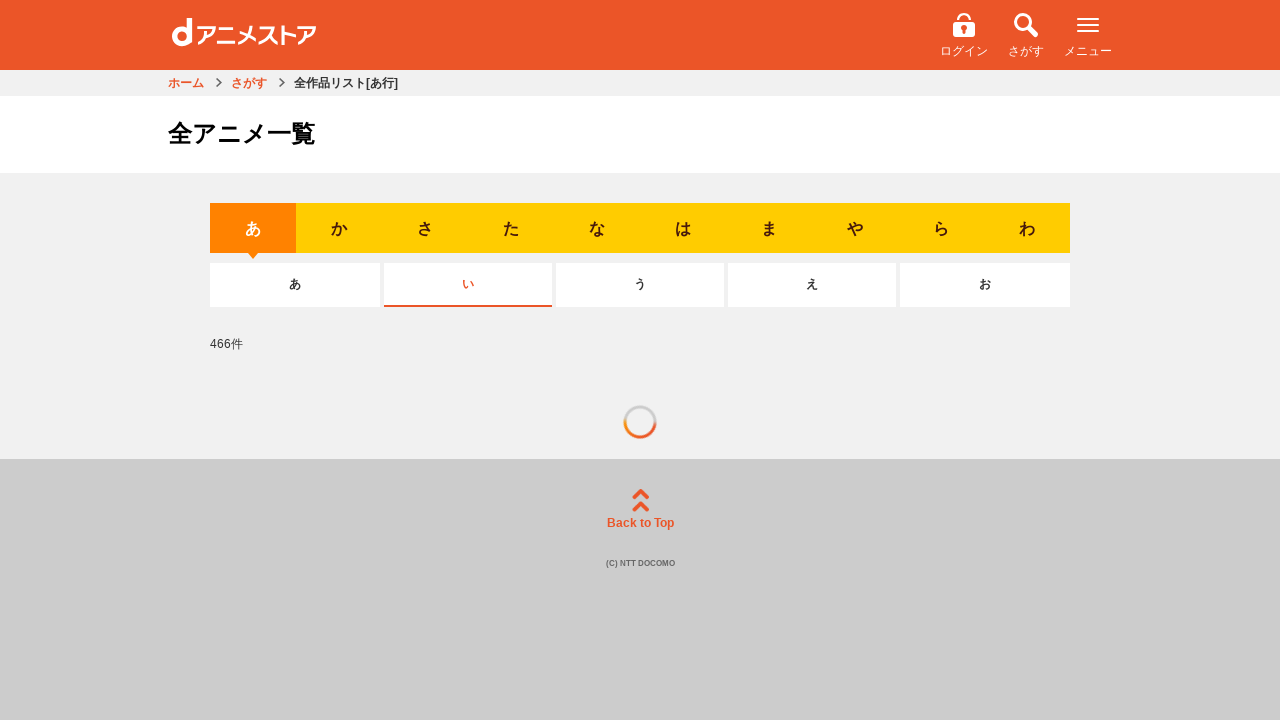

Waited 3 seconds for content to load after clicking 'い' tab
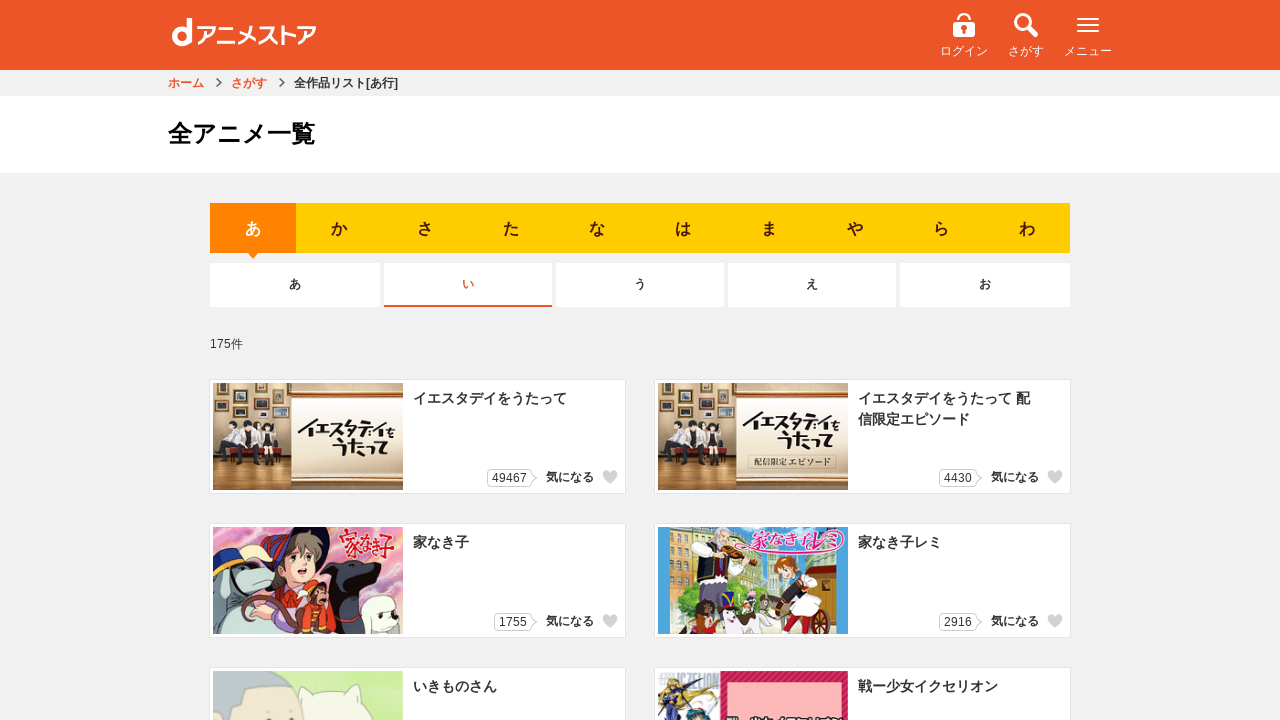

Scrolled down in list container for 'い' tab (scroll 1/3)
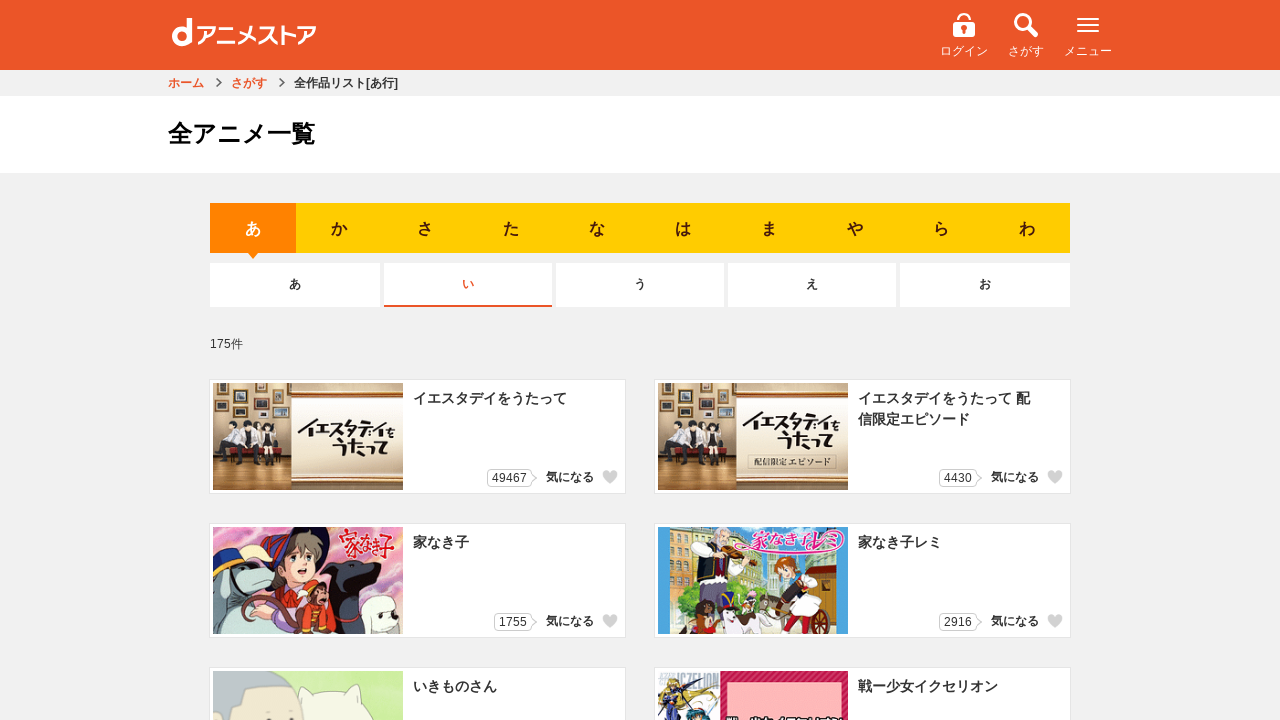

Waited 1 second for dynamic content to load after scroll
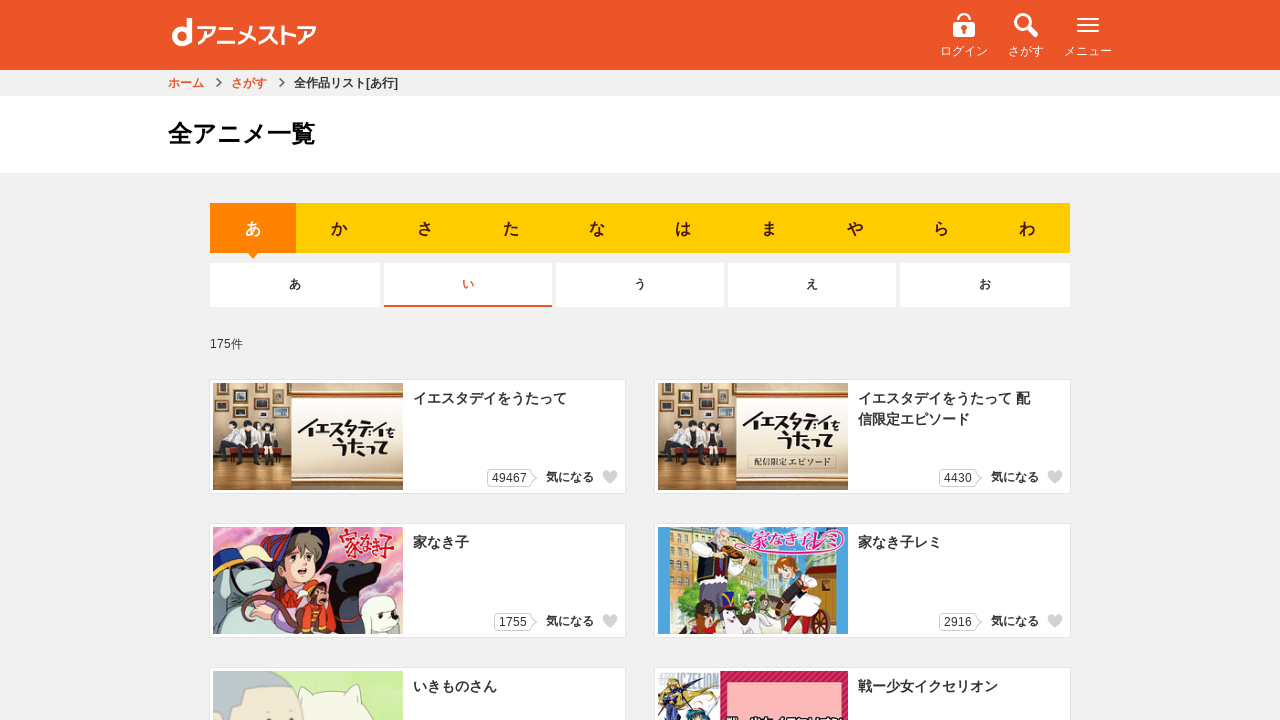

Scrolled down in list container for 'い' tab (scroll 2/3)
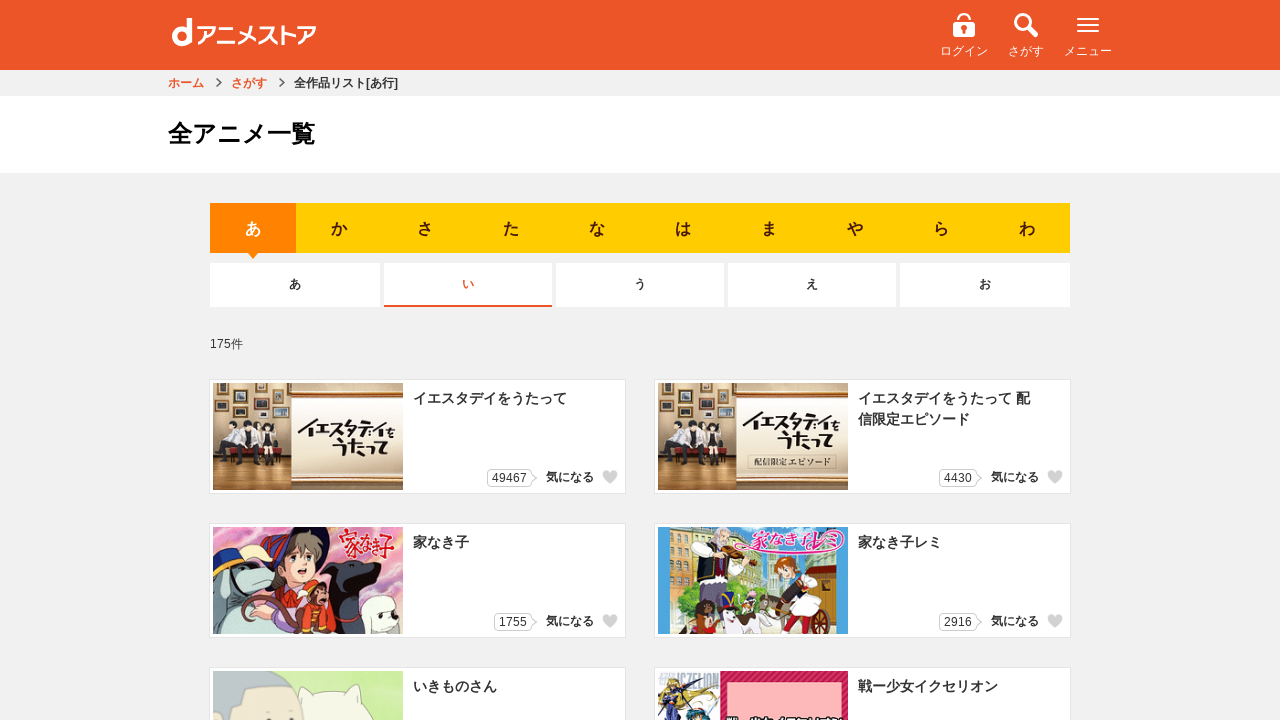

Waited 1 second for dynamic content to load after scroll
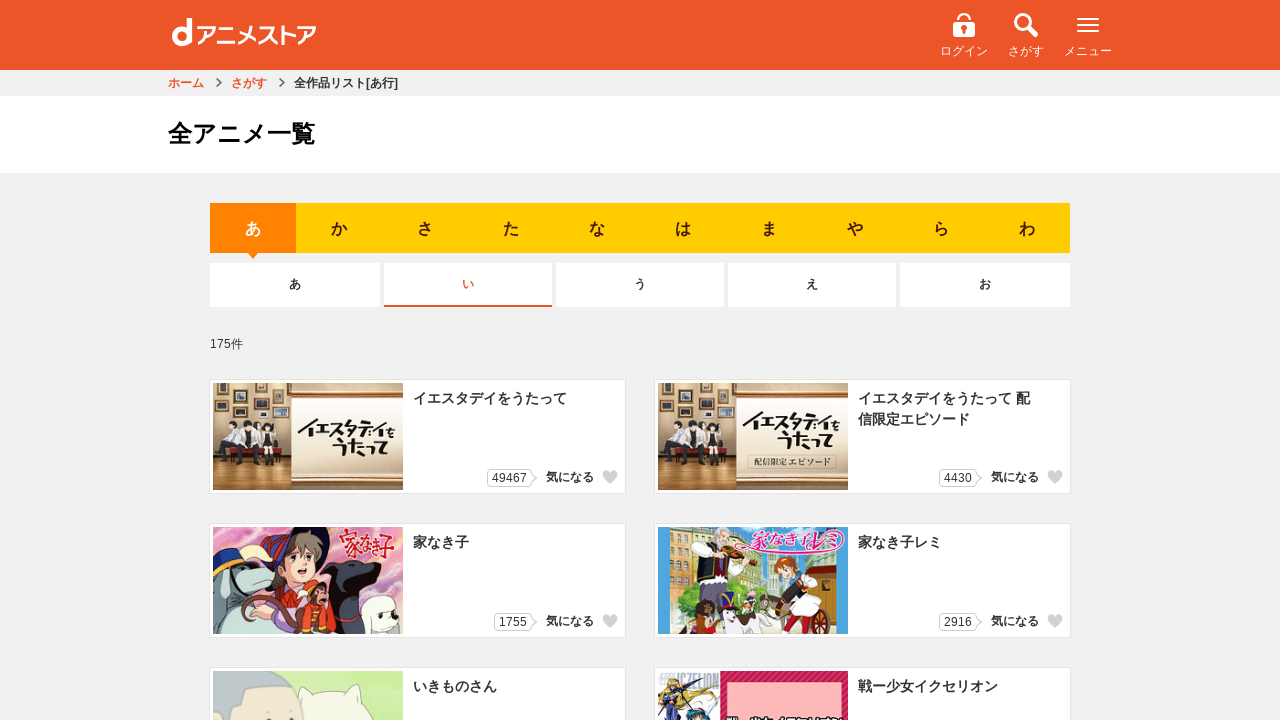

Scrolled down in list container for 'い' tab (scroll 3/3)
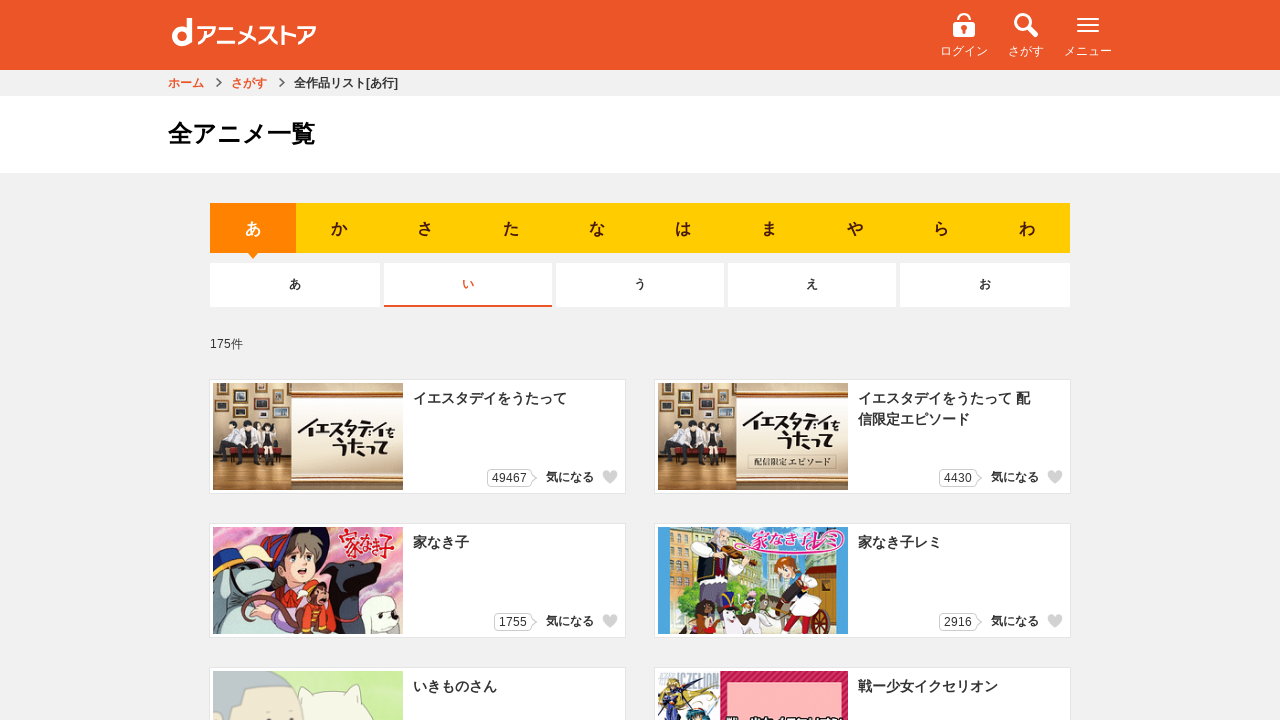

Waited 1 second for dynamic content to load after scroll
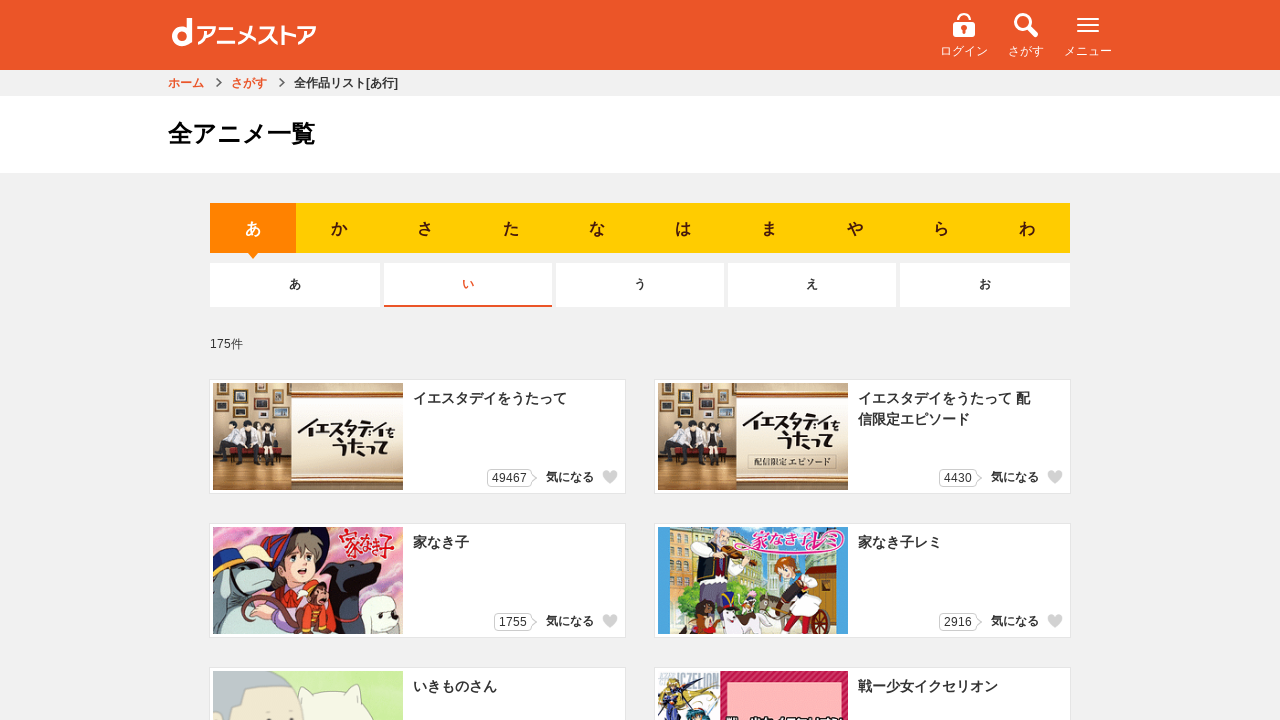

Content verified - text containers loaded for 'い' tab
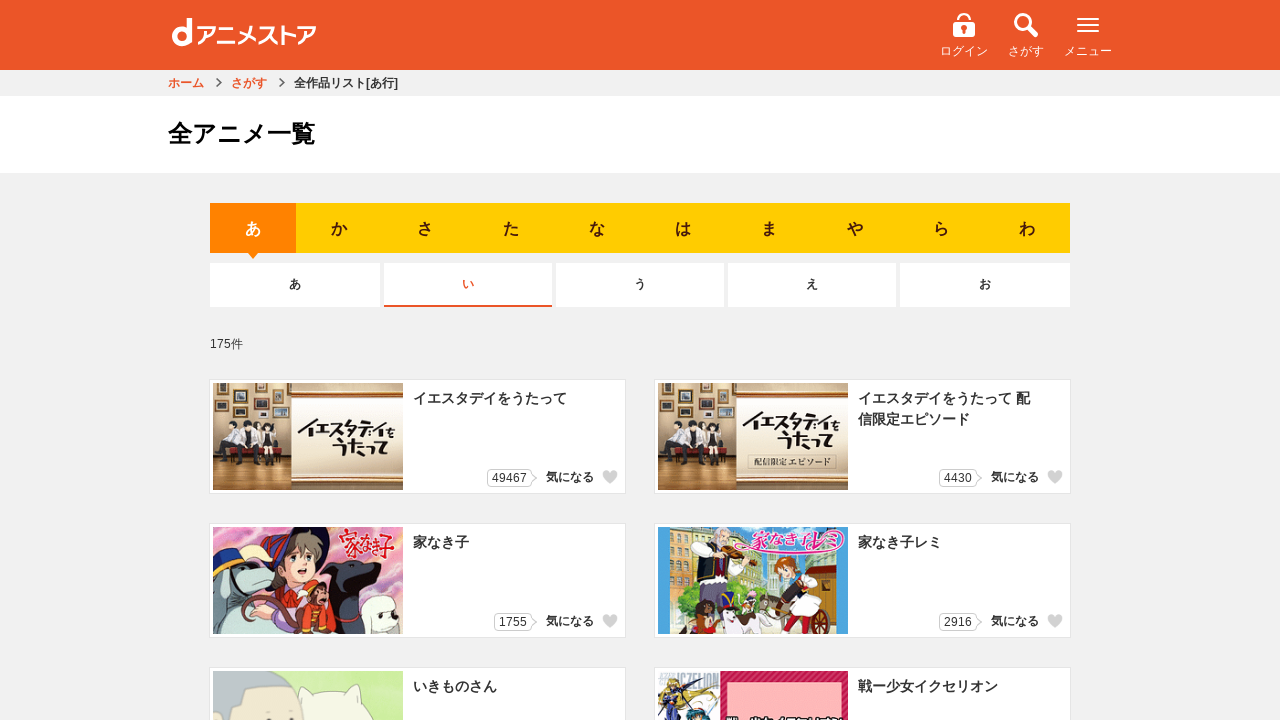

Tab for kana 'う' (data-value=2) is visible
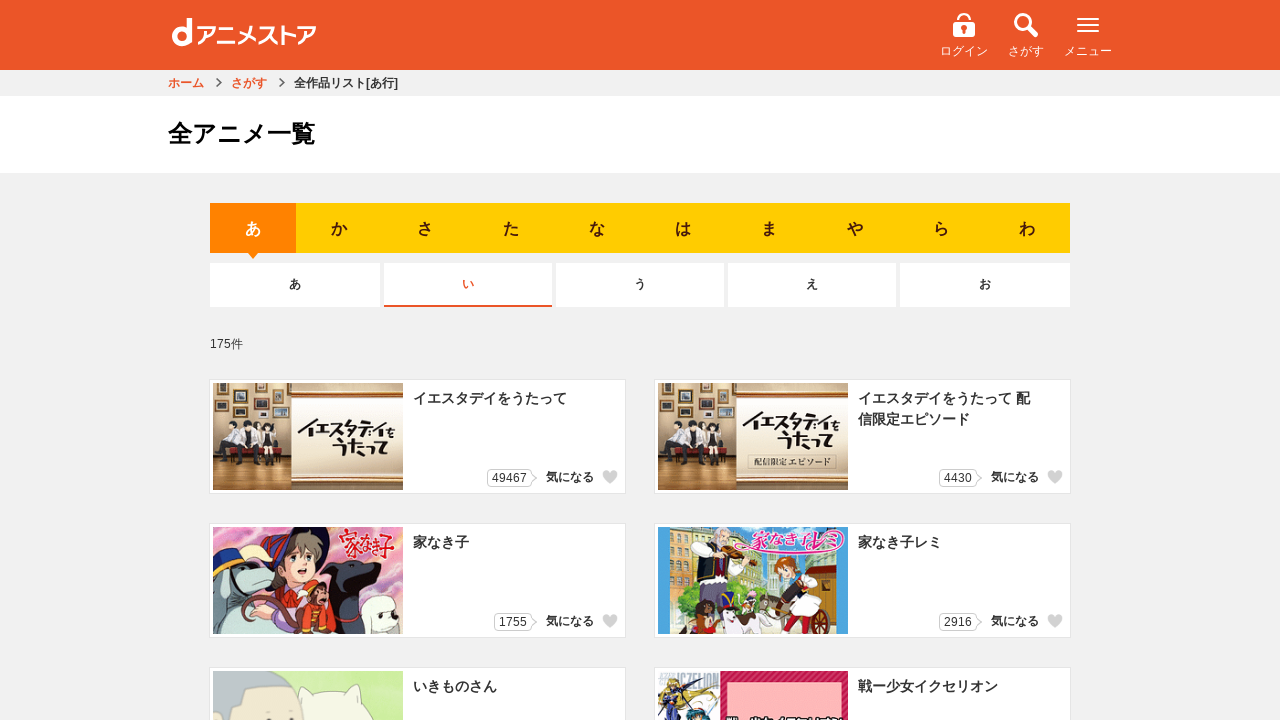

Clicked tab for kana 'う' at (640, 285) on li[data-value='2']
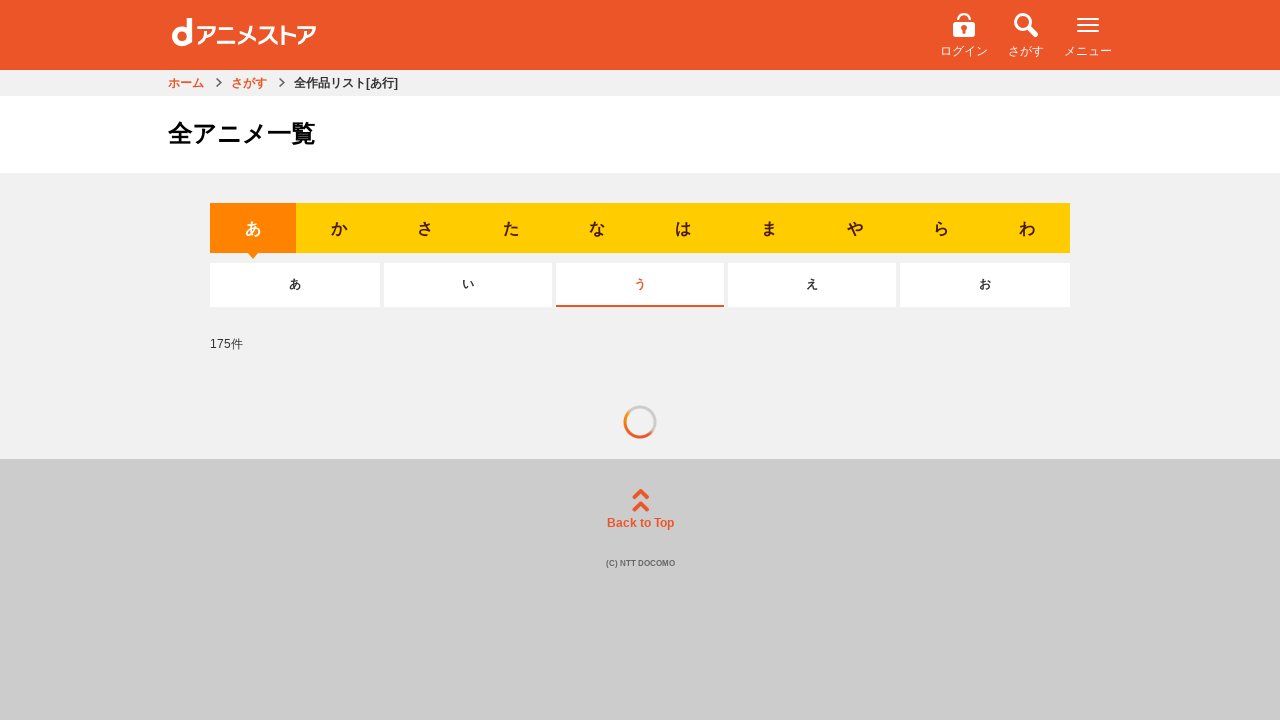

Waited 3 seconds for content to load after clicking 'う' tab
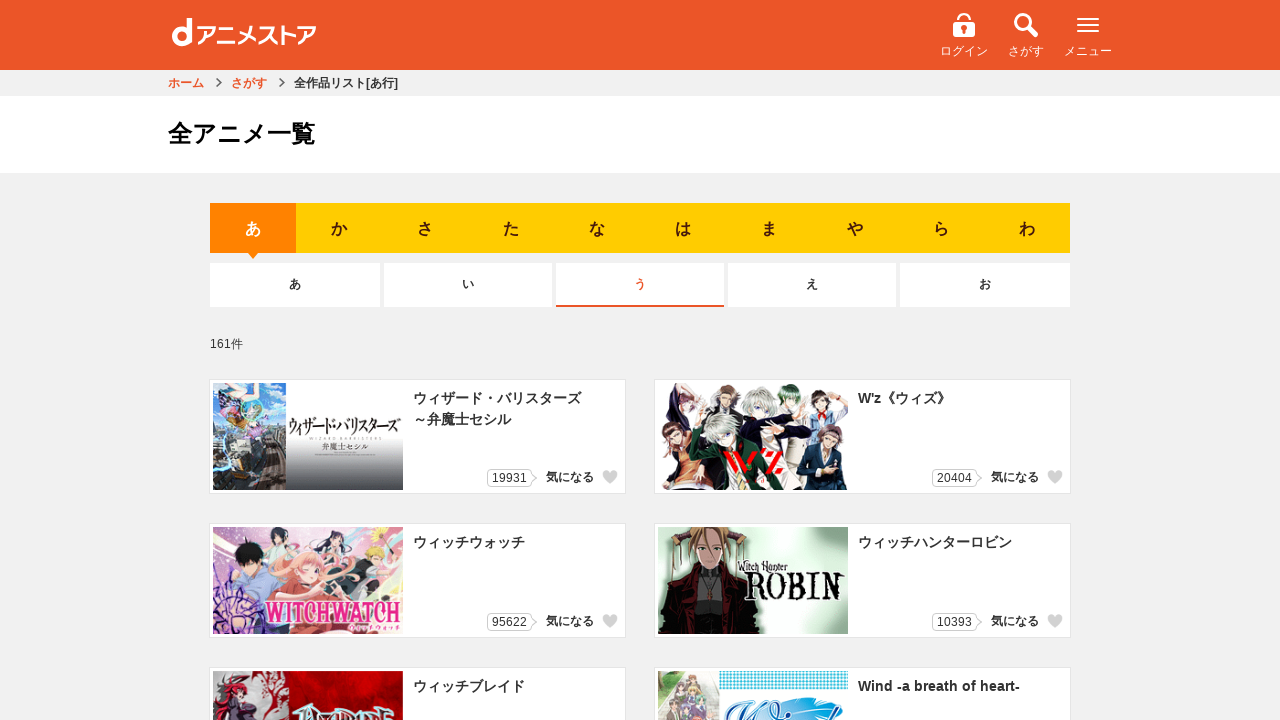

Scrolled down in list container for 'う' tab (scroll 1/3)
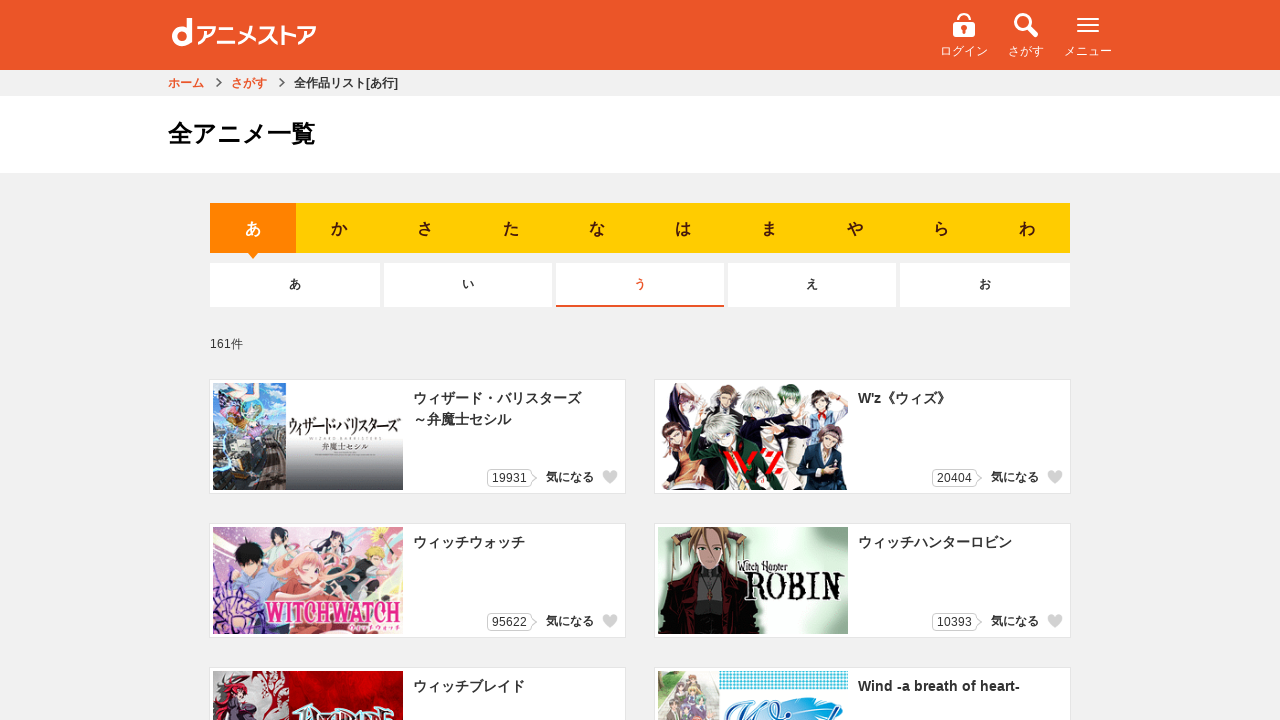

Waited 1 second for dynamic content to load after scroll
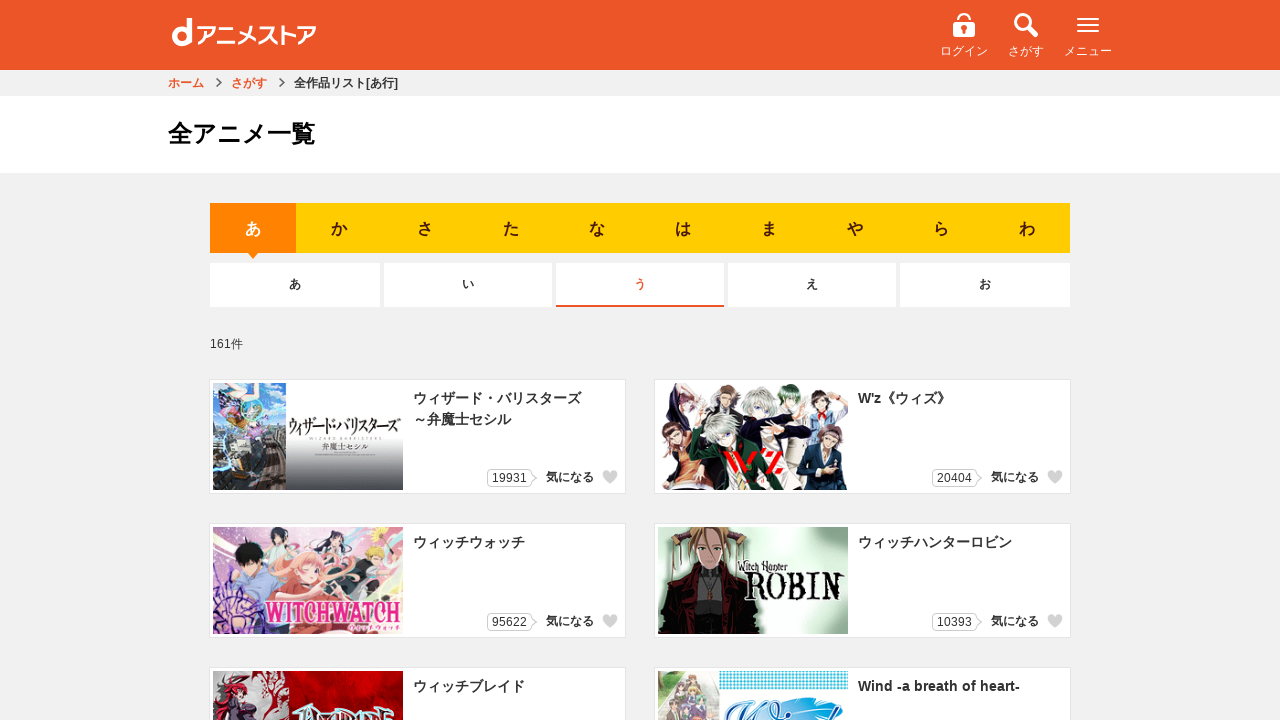

Scrolled down in list container for 'う' tab (scroll 2/3)
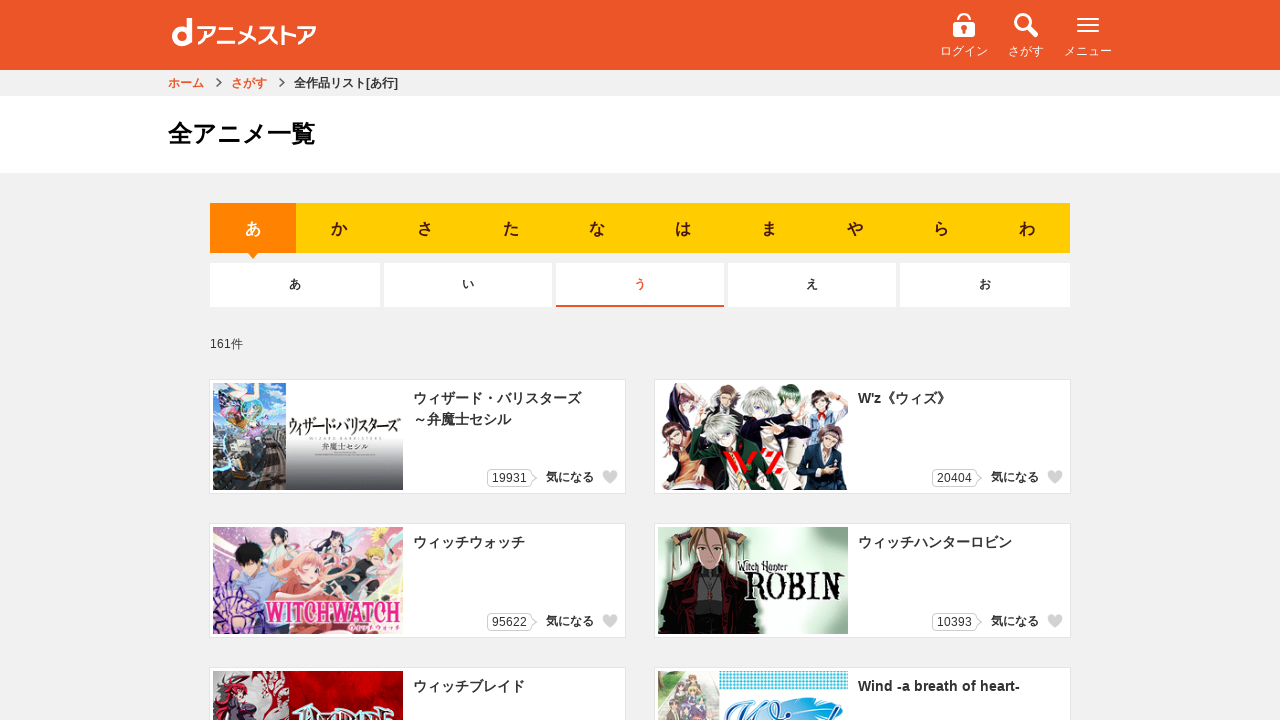

Waited 1 second for dynamic content to load after scroll
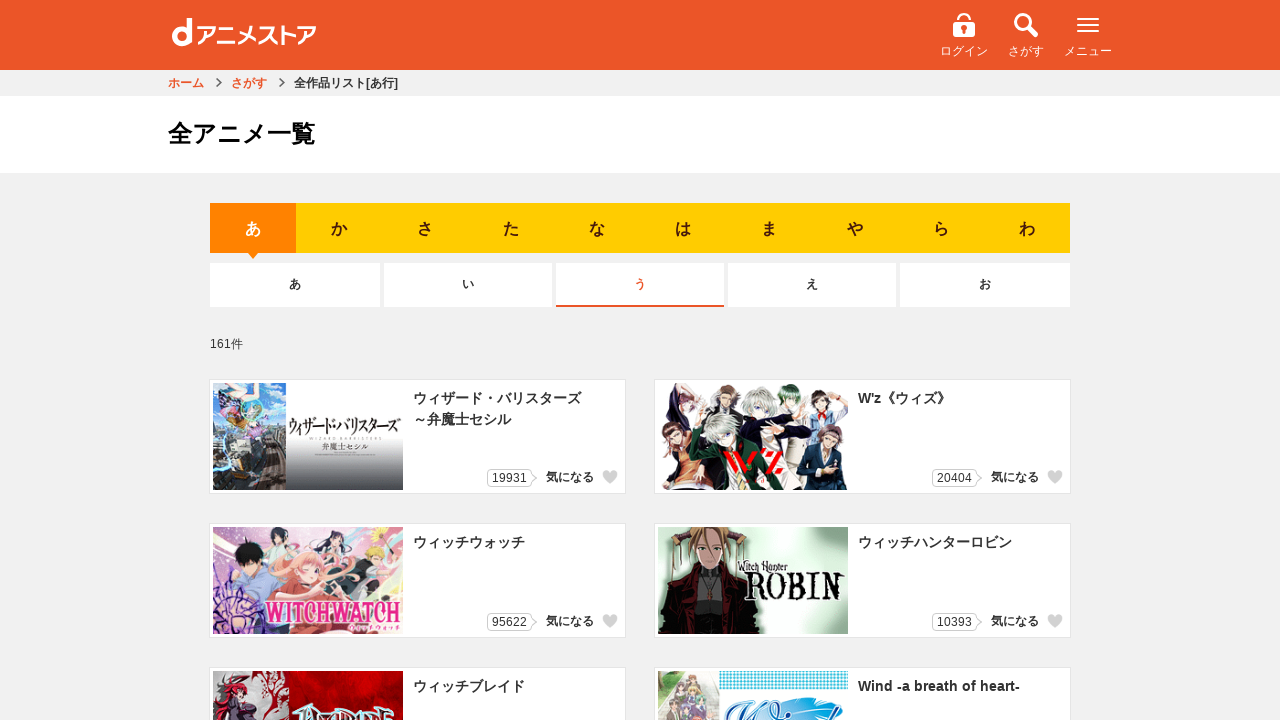

Scrolled down in list container for 'う' tab (scroll 3/3)
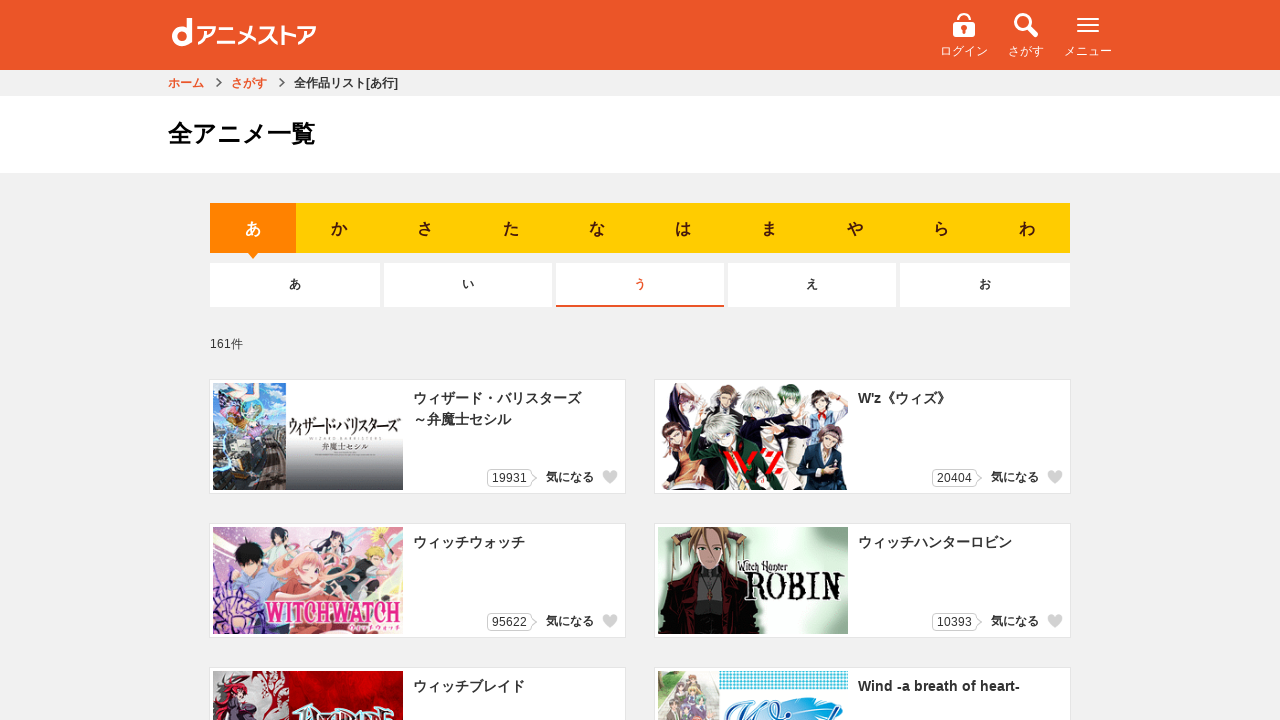

Waited 1 second for dynamic content to load after scroll
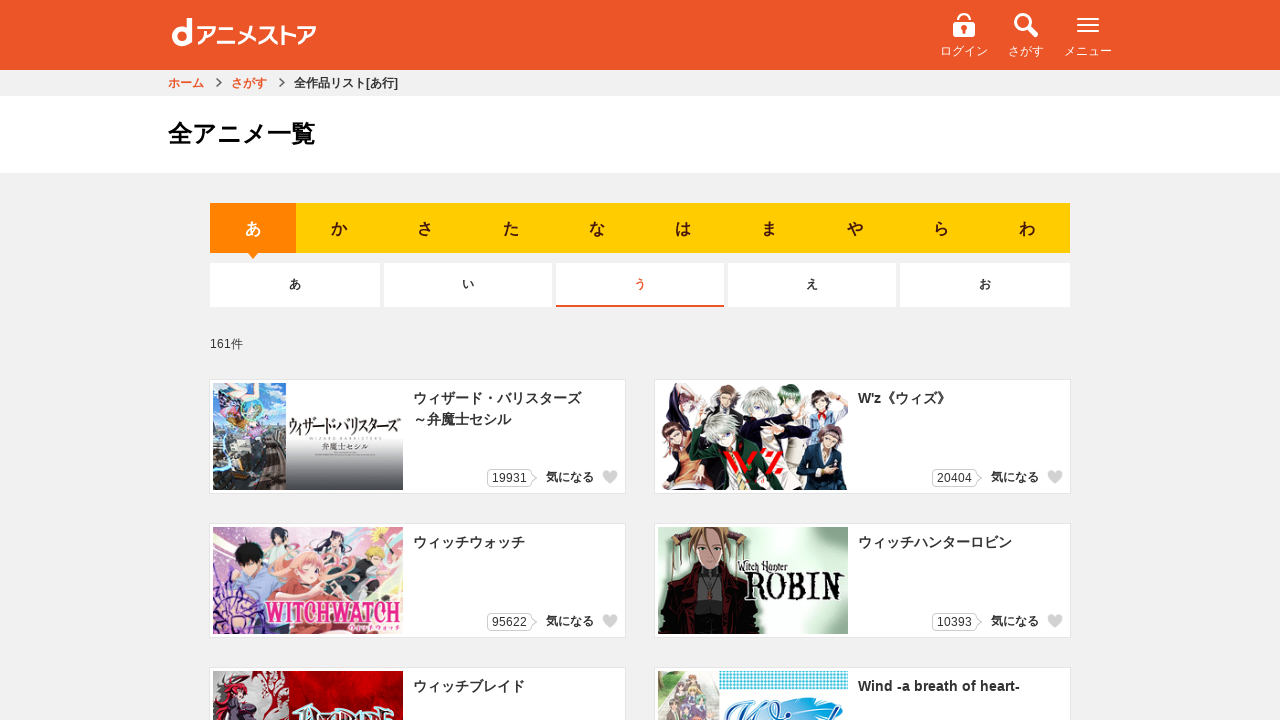

Content verified - text containers loaded for 'う' tab
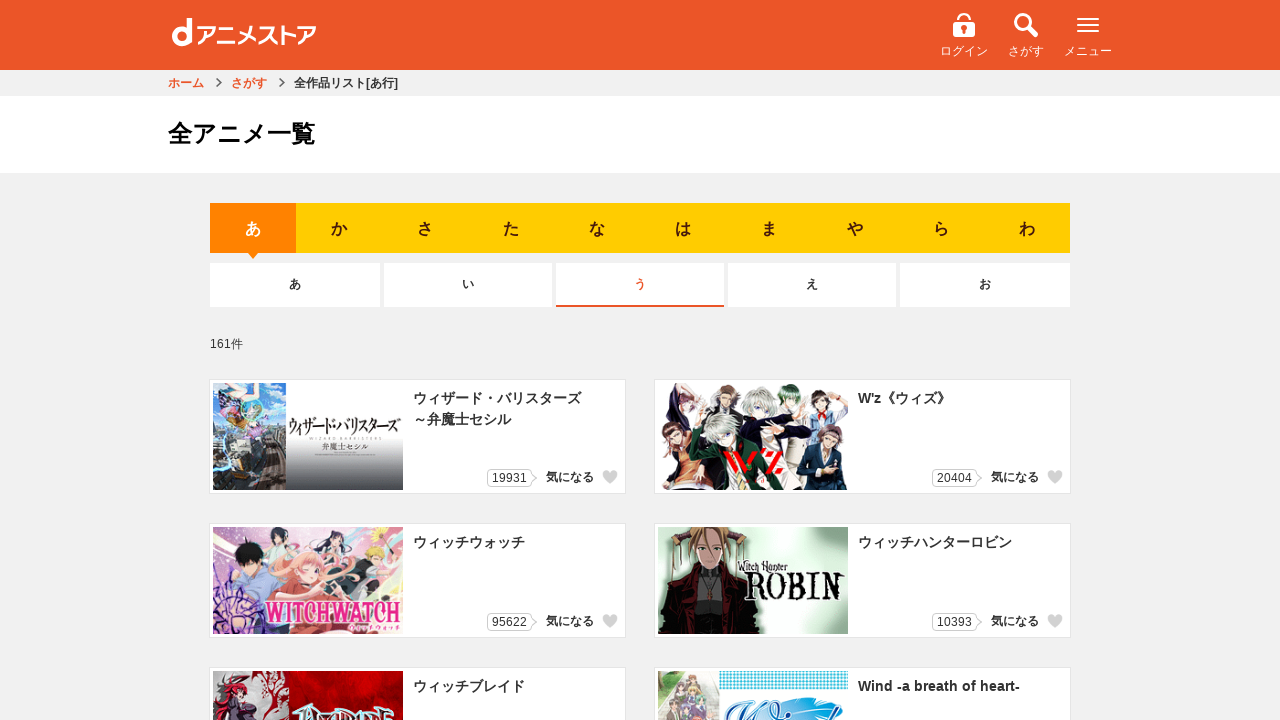

Tab for kana 'え' (data-value=3) is visible
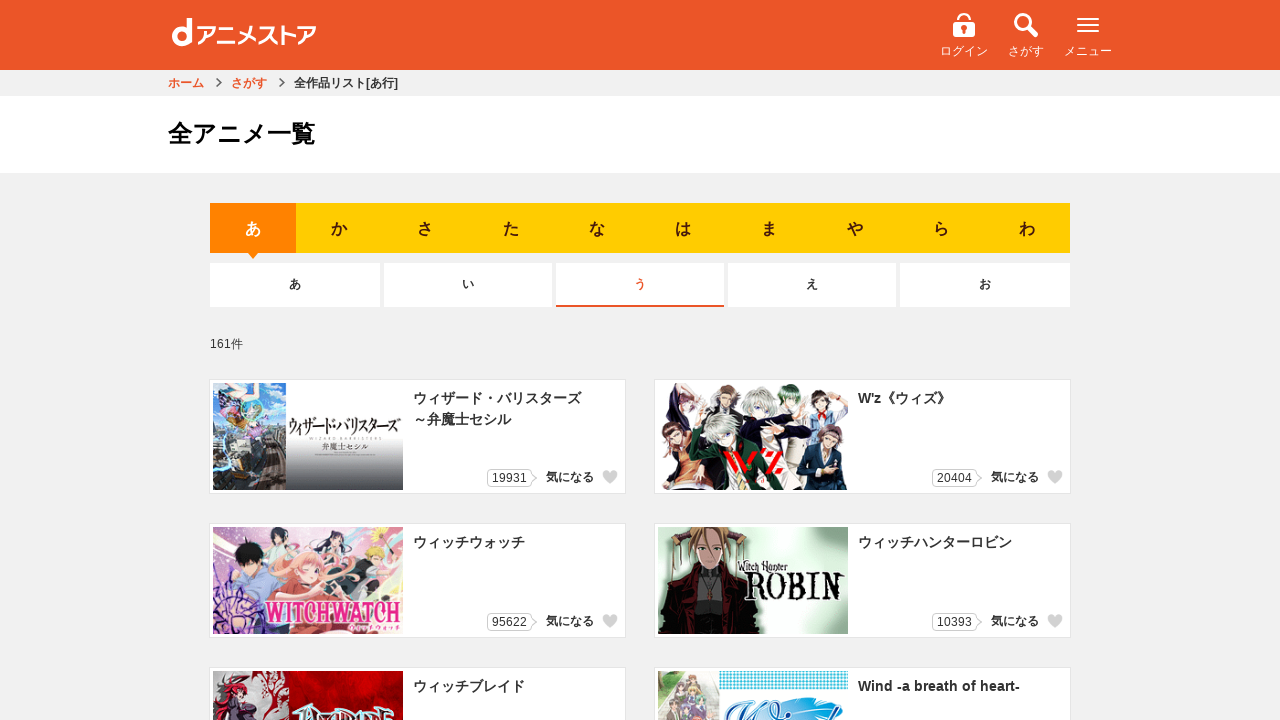

Clicked tab for kana 'え' at (812, 285) on li[data-value='3']
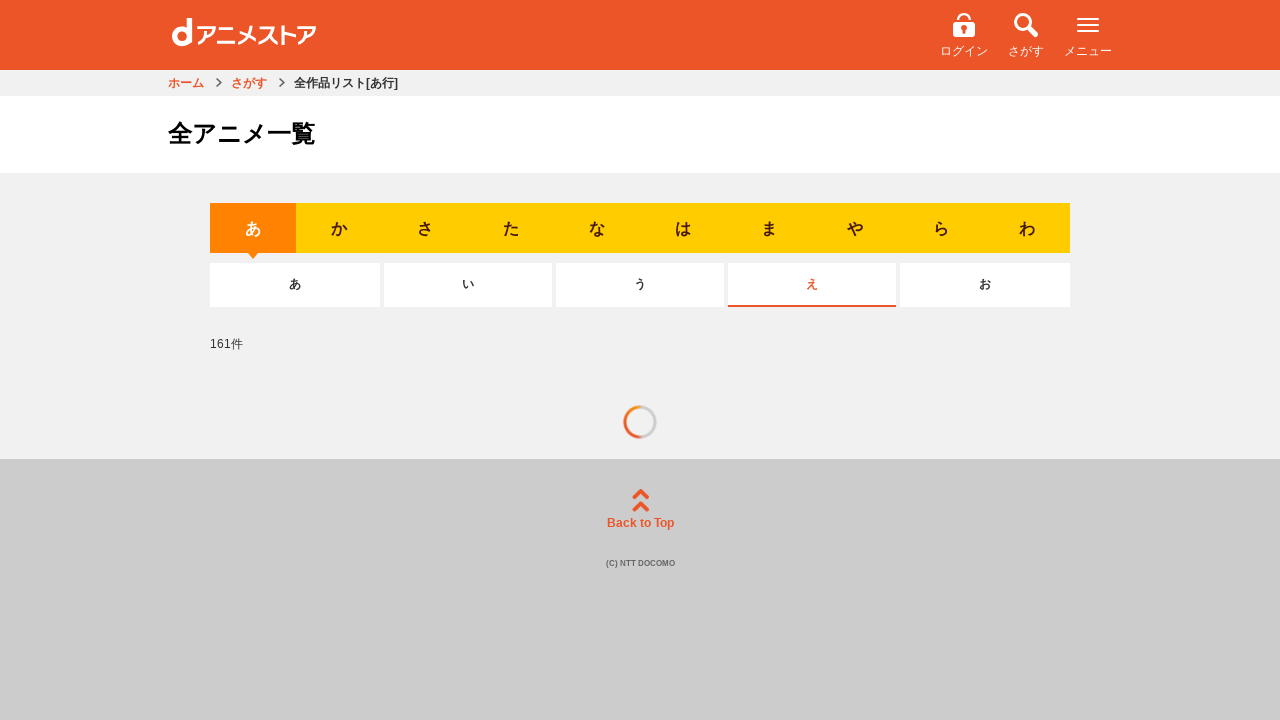

Waited 3 seconds for content to load after clicking 'え' tab
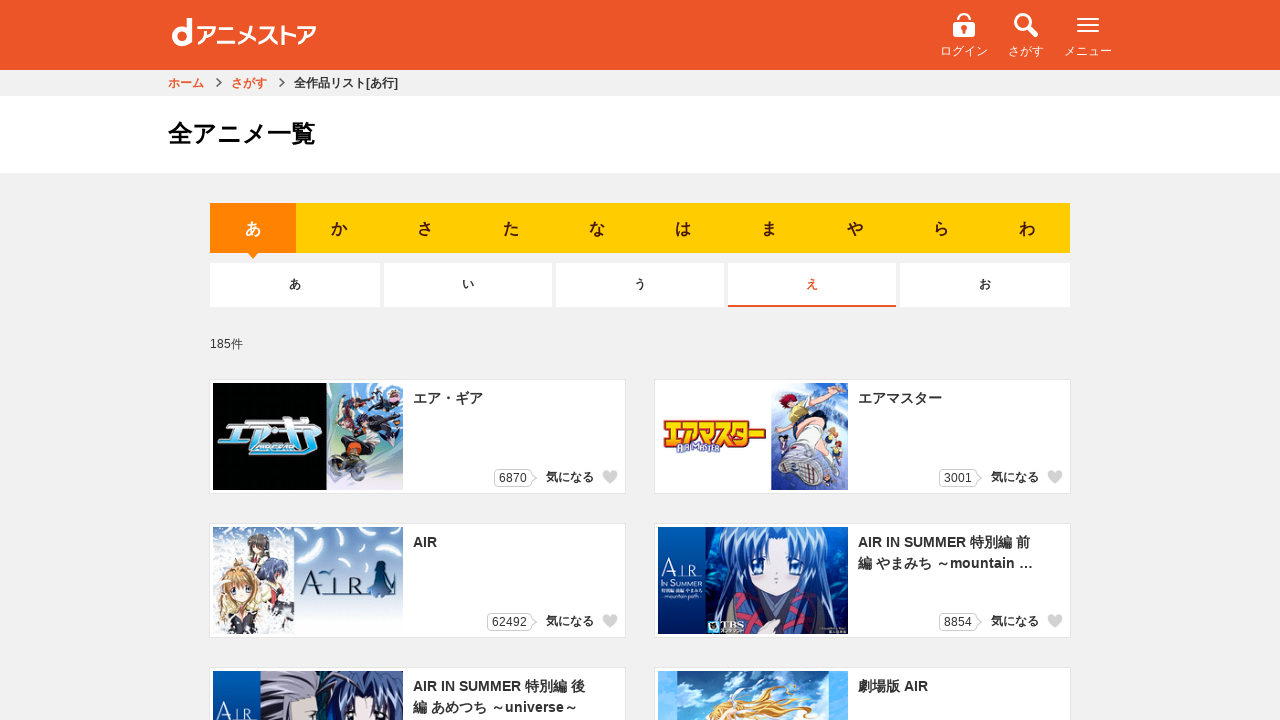

Scrolled down in list container for 'え' tab (scroll 1/3)
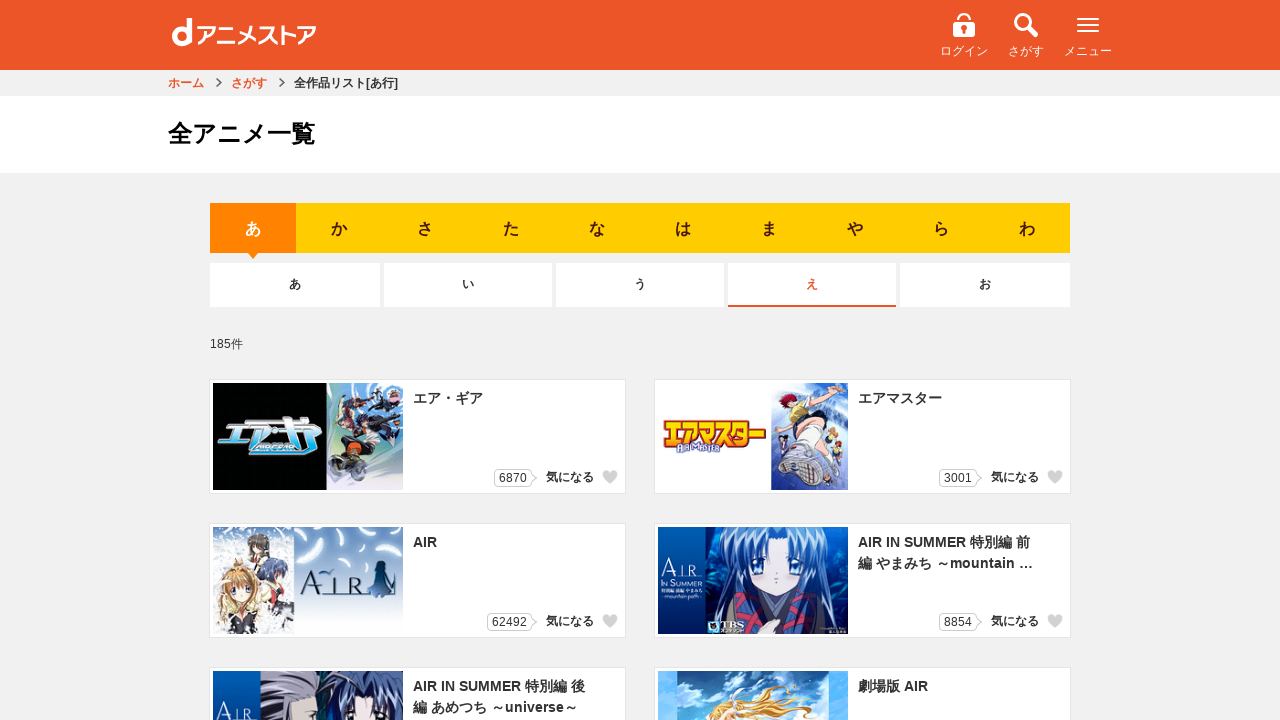

Waited 1 second for dynamic content to load after scroll
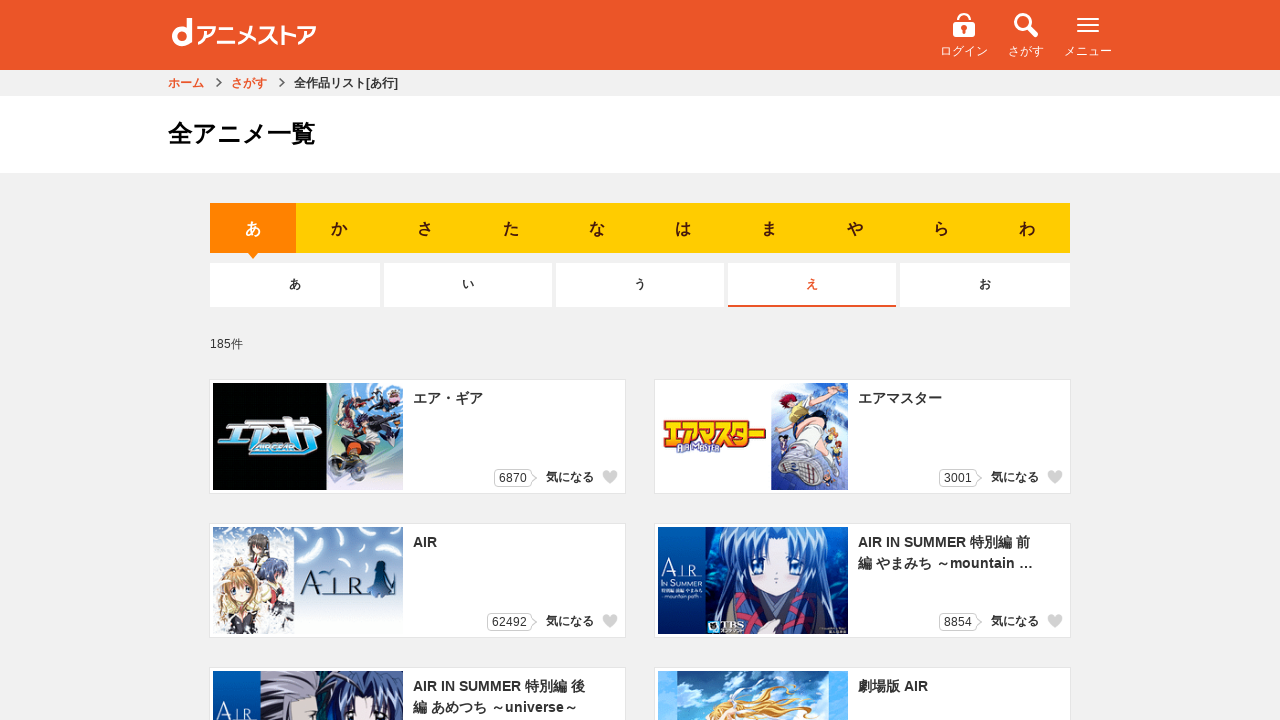

Scrolled down in list container for 'え' tab (scroll 2/3)
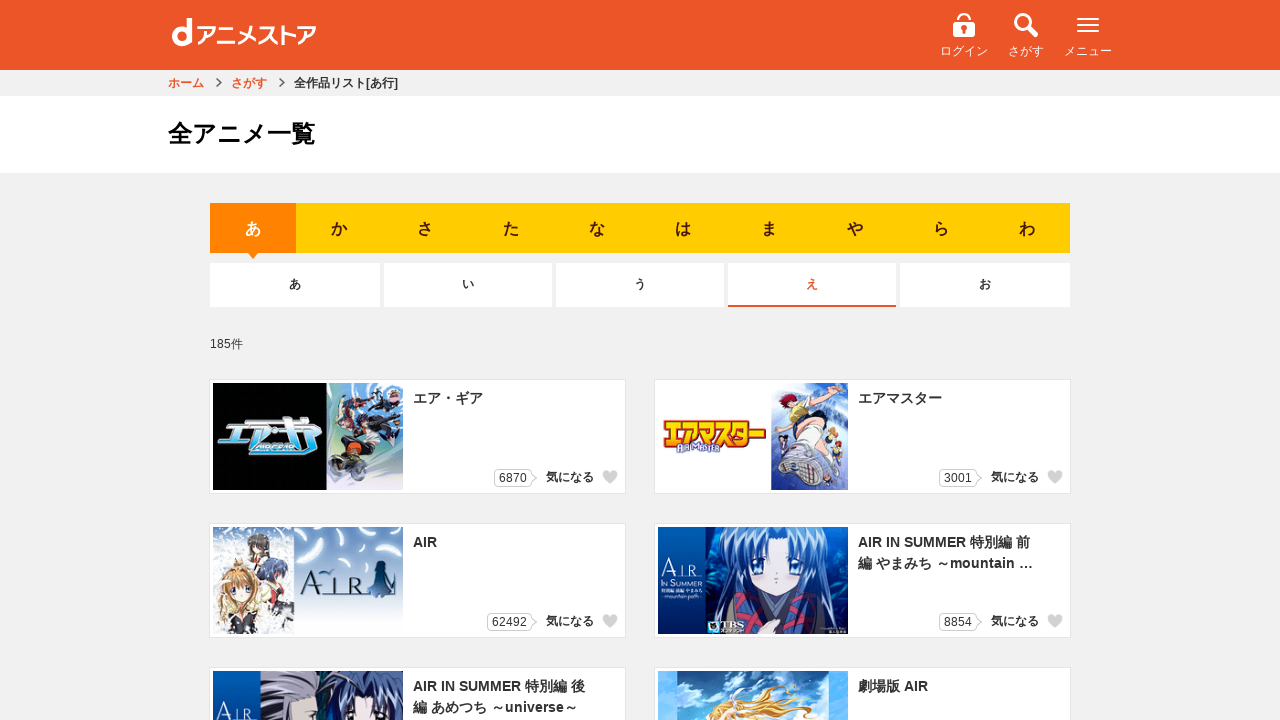

Waited 1 second for dynamic content to load after scroll
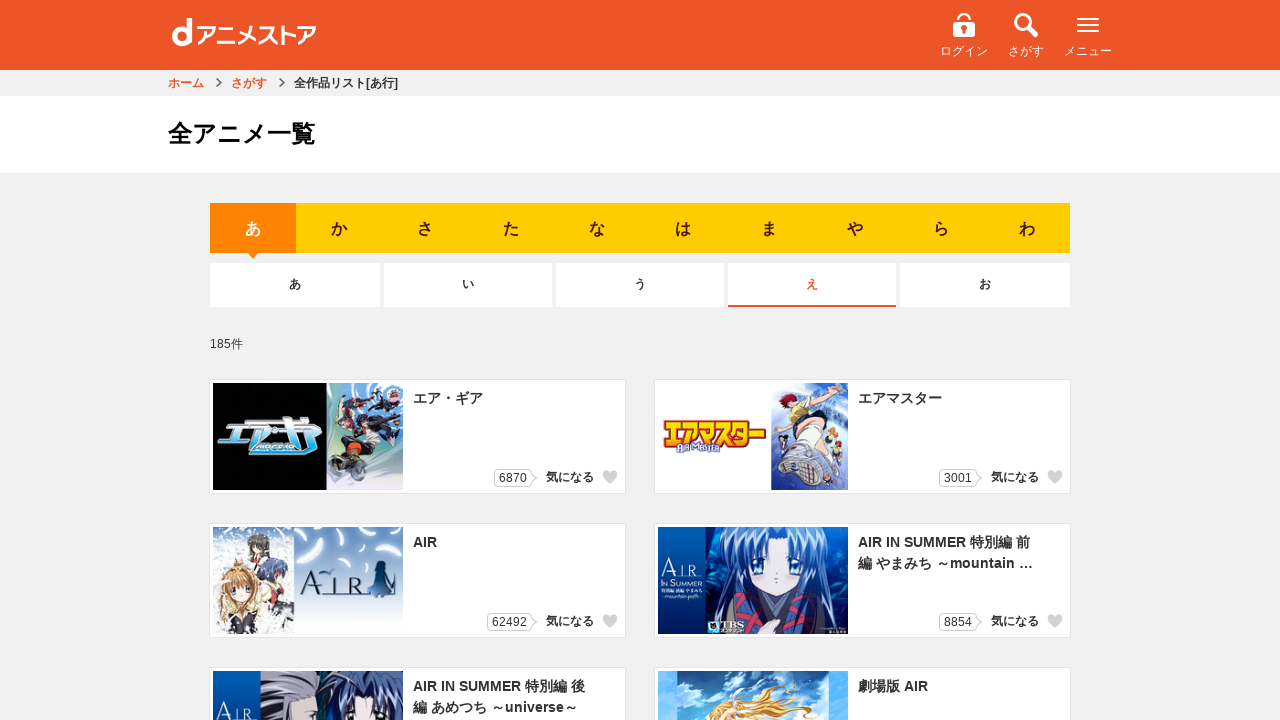

Scrolled down in list container for 'え' tab (scroll 3/3)
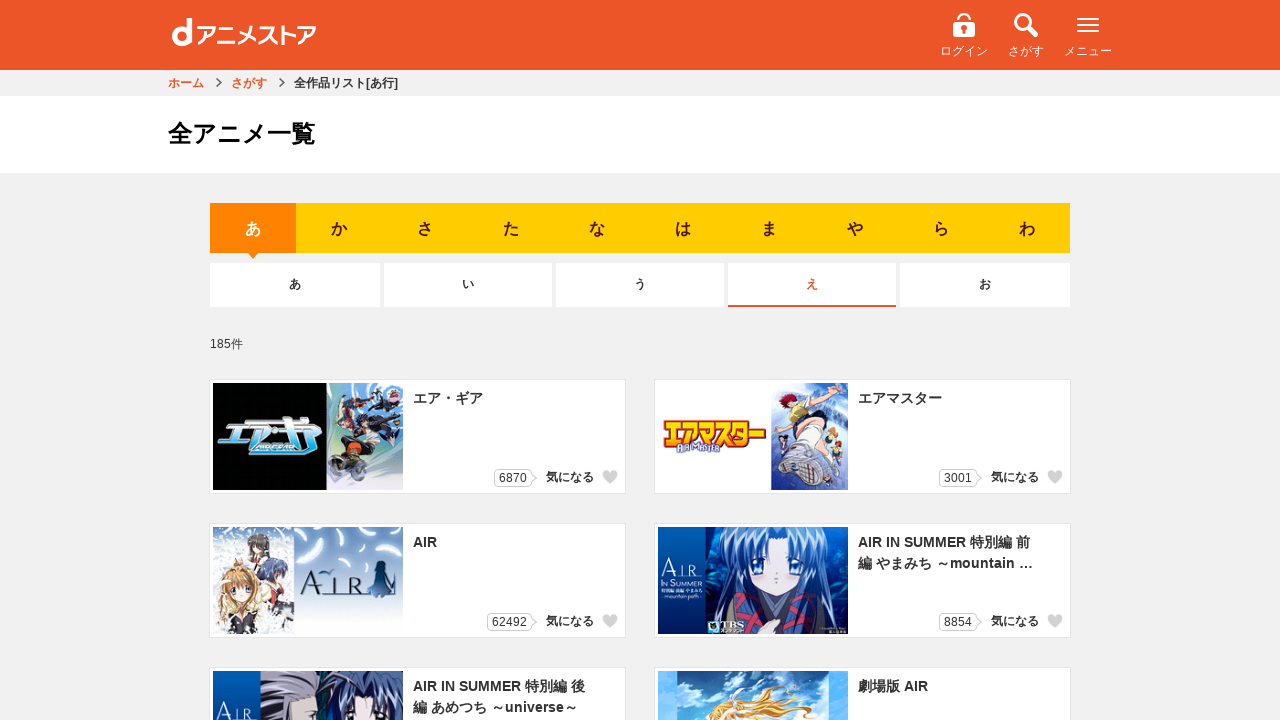

Waited 1 second for dynamic content to load after scroll
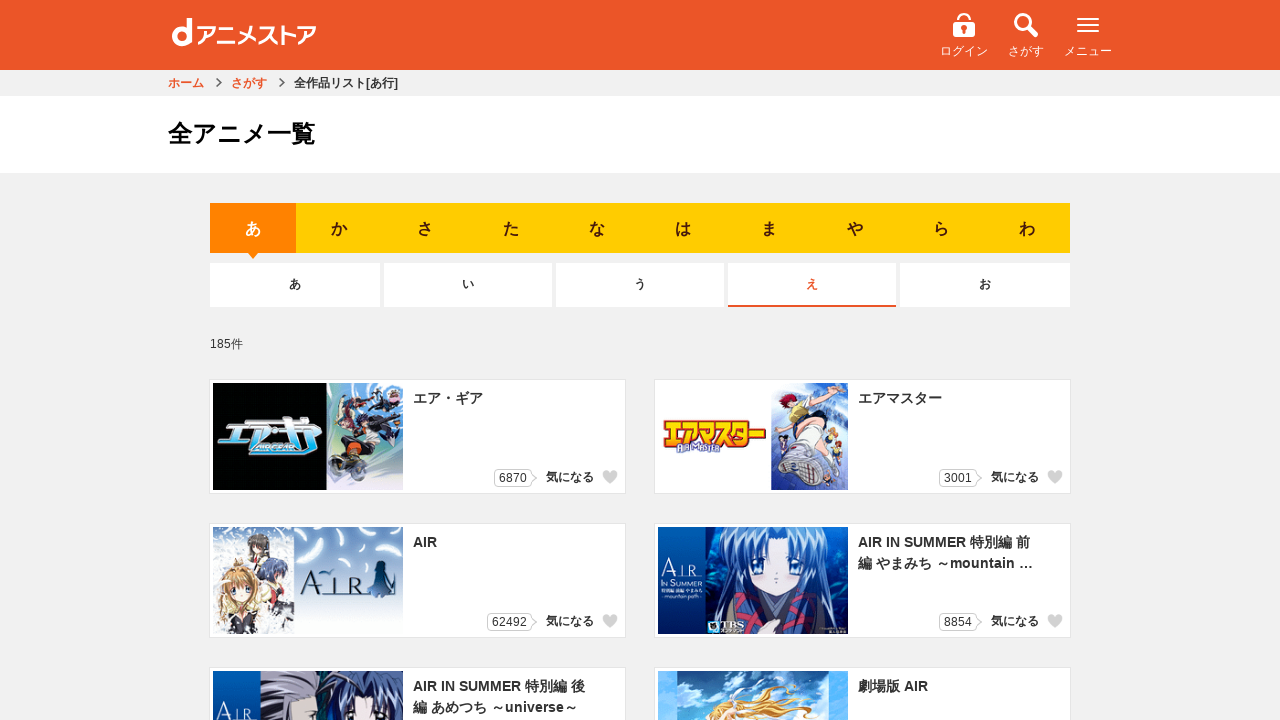

Content verified - text containers loaded for 'え' tab
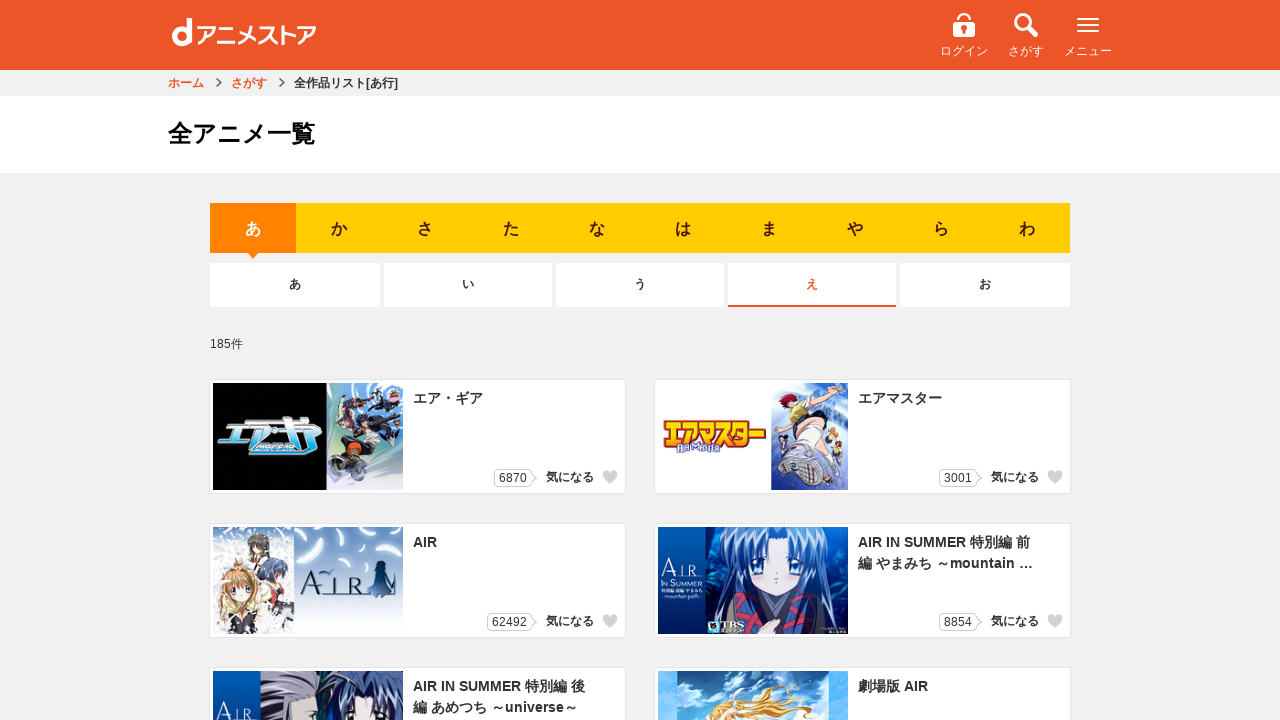

Tab for kana 'お' (data-value=4) is visible
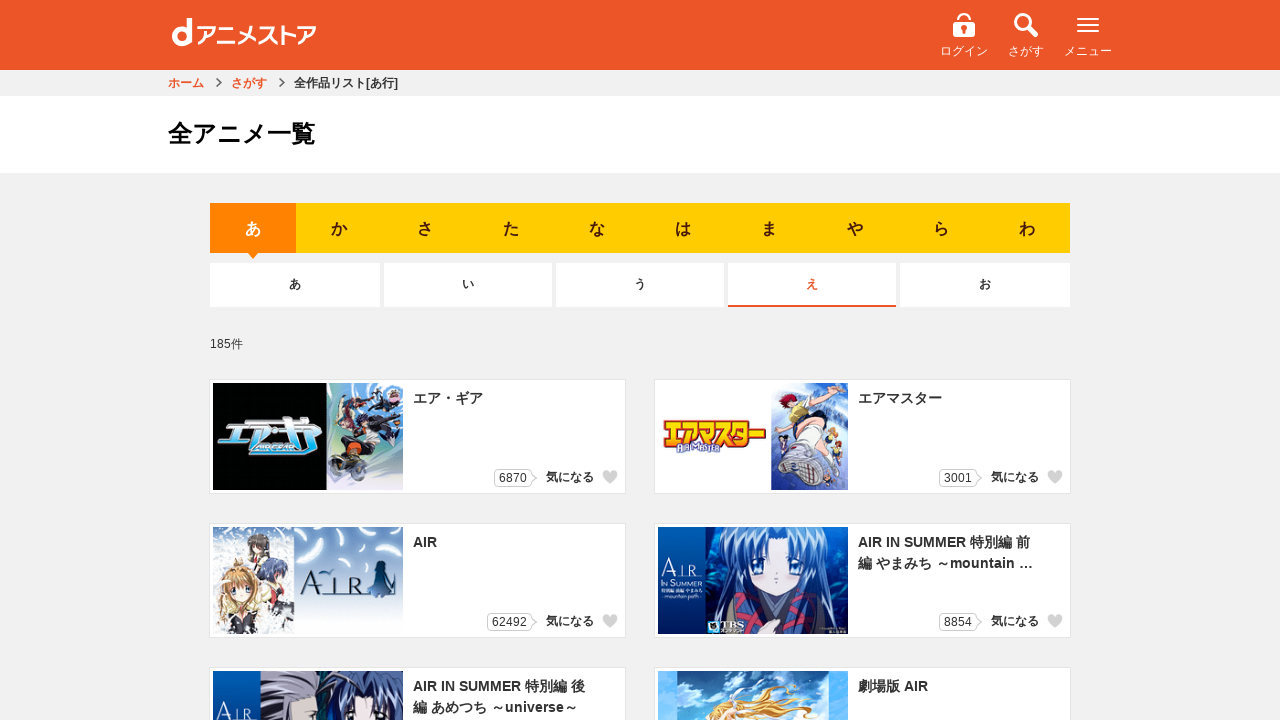

Clicked tab for kana 'お' at (984, 285) on li[data-value='4']
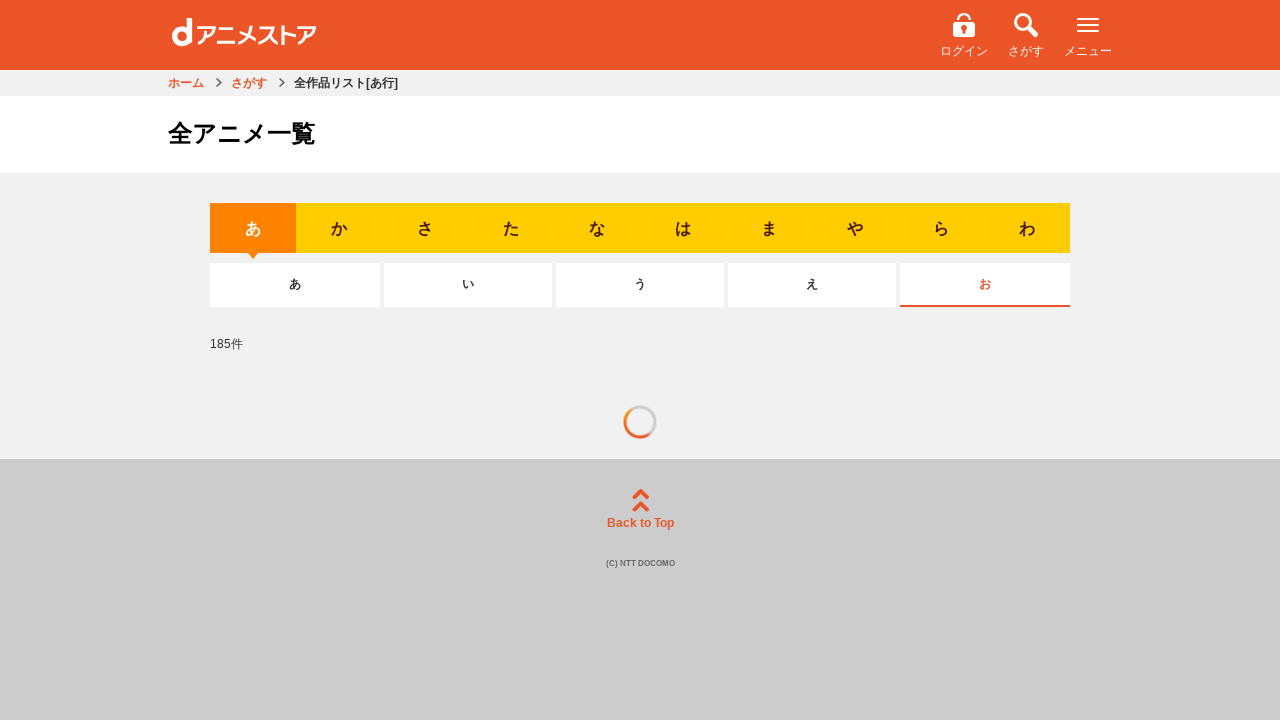

Waited 3 seconds for content to load after clicking 'お' tab
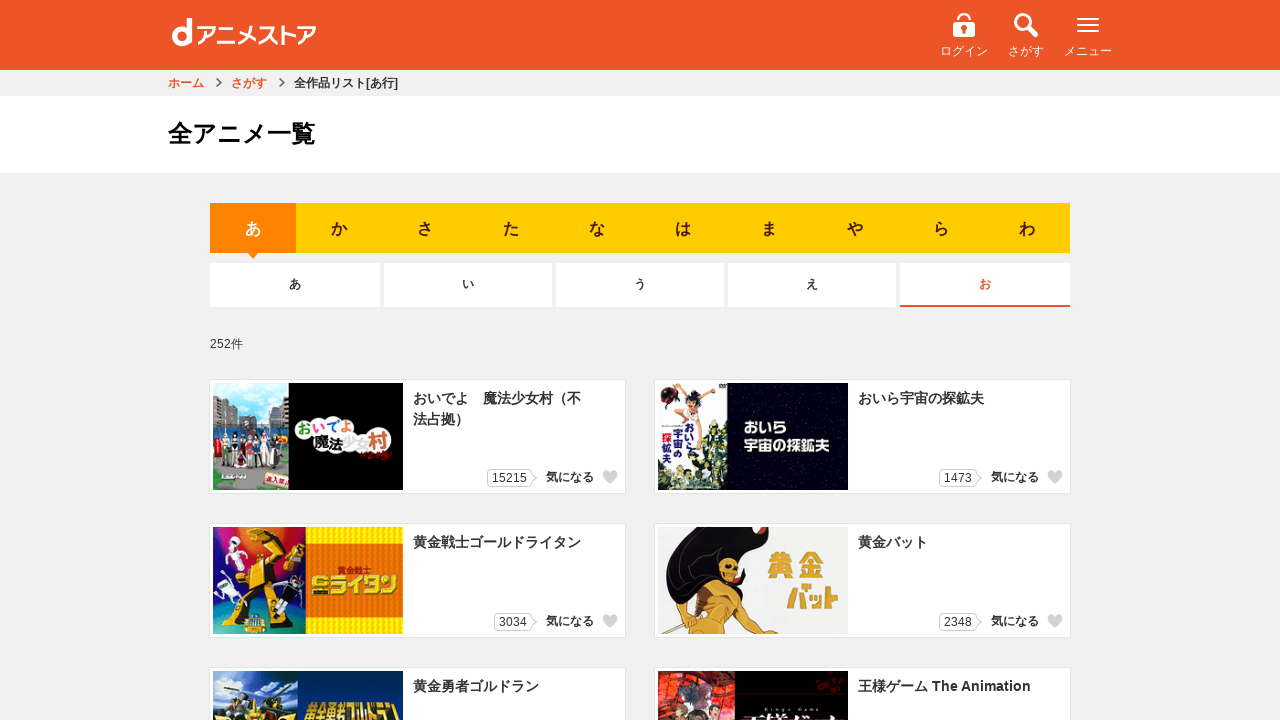

Scrolled down in list container for 'お' tab (scroll 1/3)
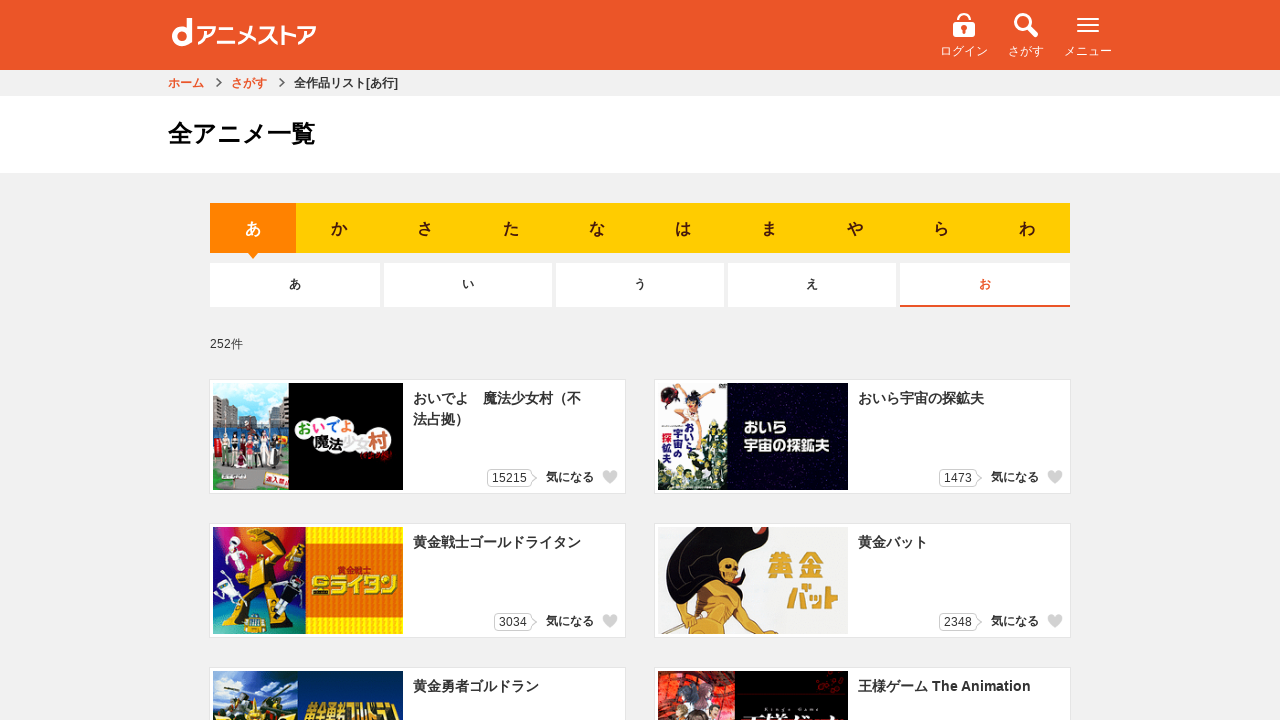

Waited 1 second for dynamic content to load after scroll
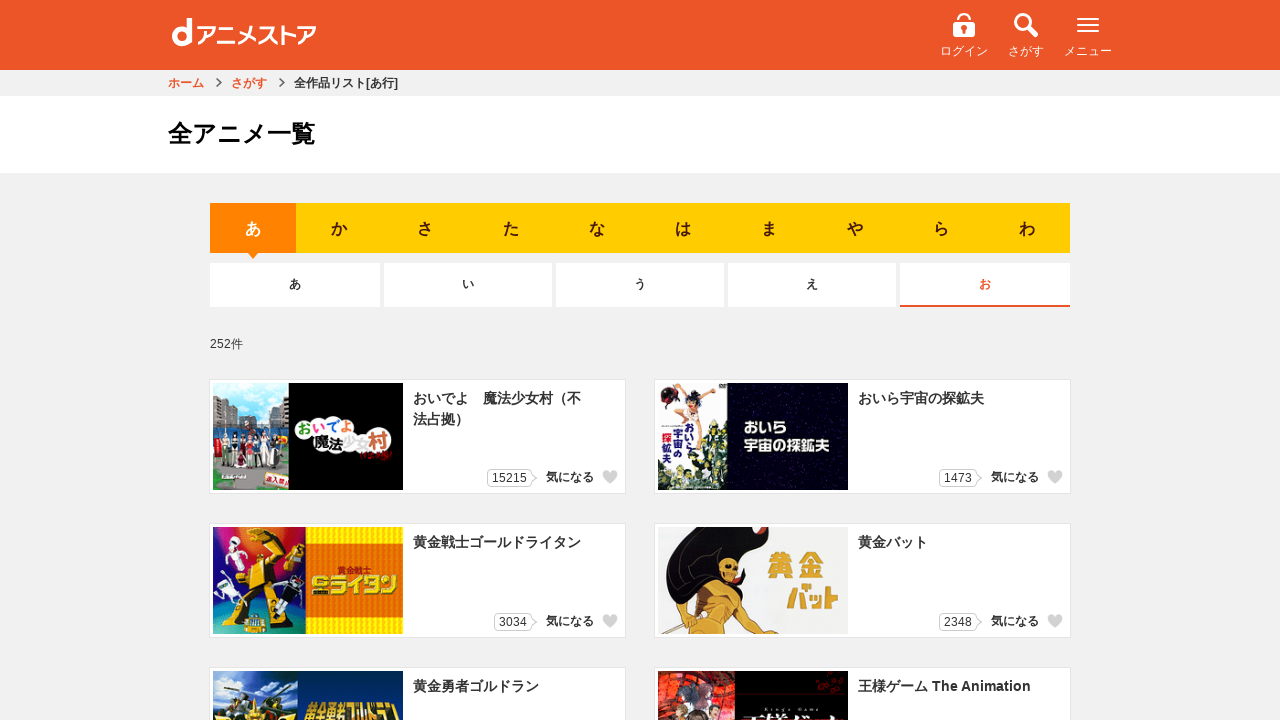

Scrolled down in list container for 'お' tab (scroll 2/3)
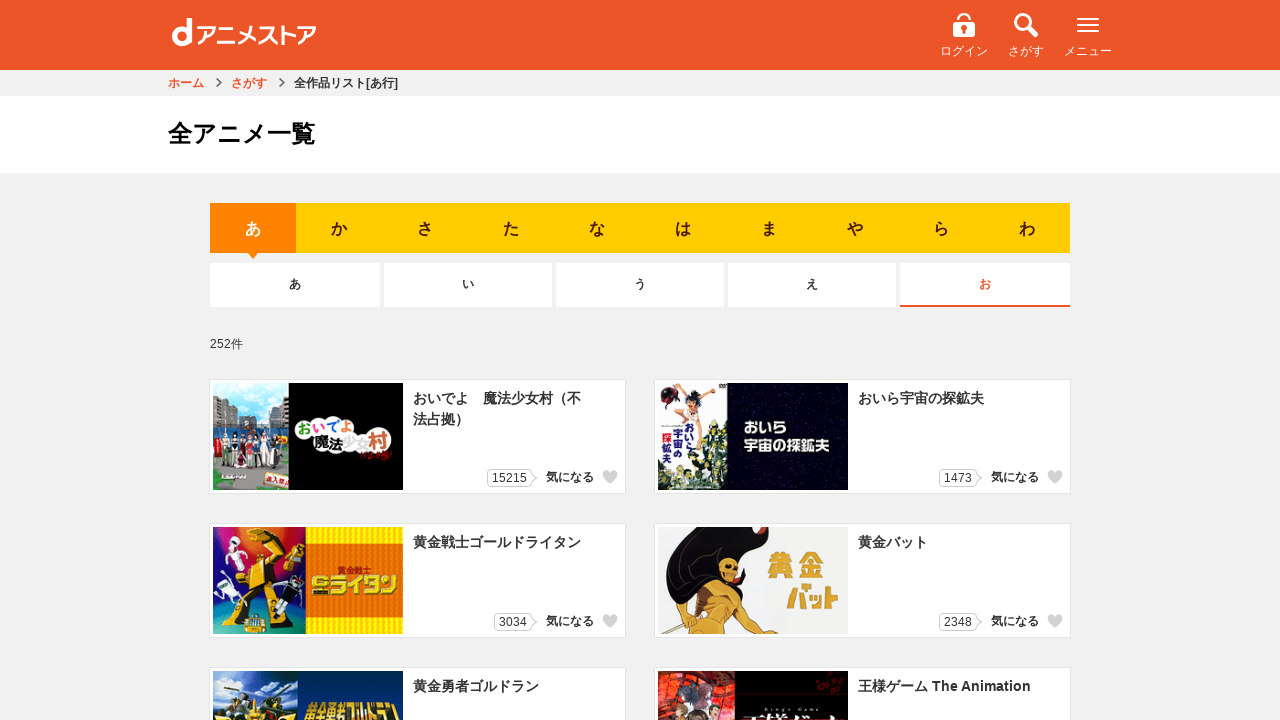

Waited 1 second for dynamic content to load after scroll
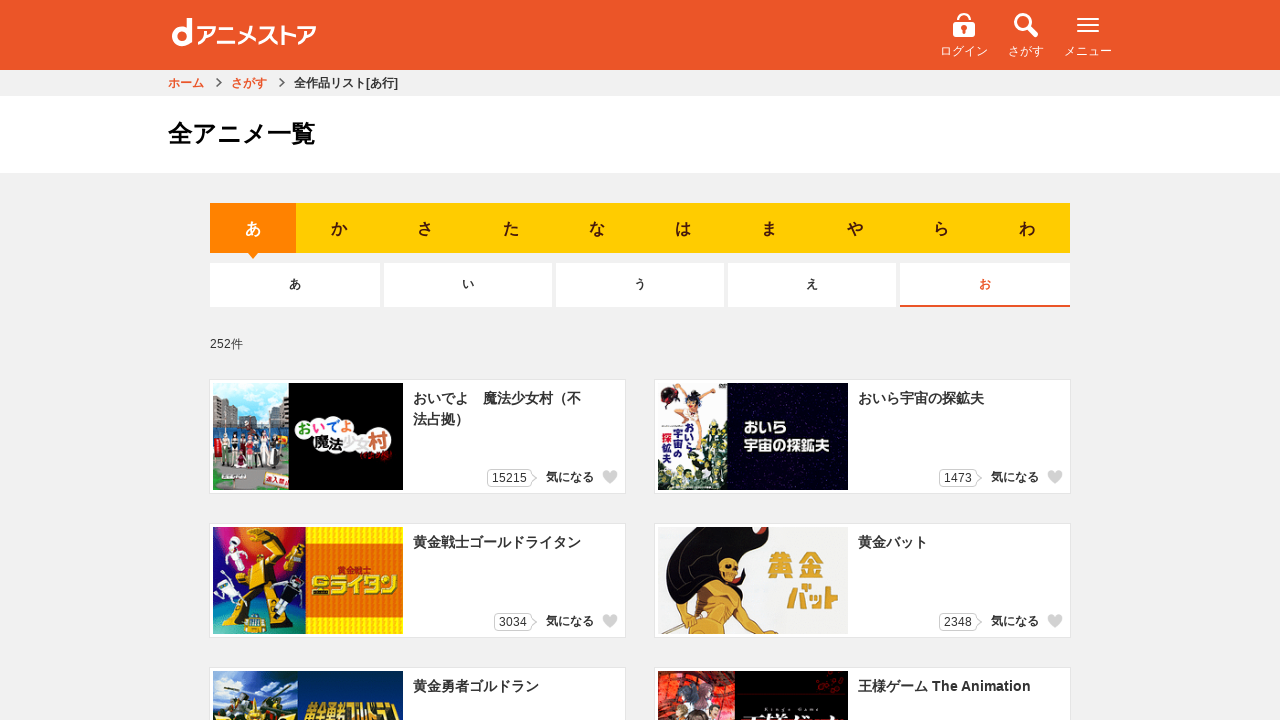

Scrolled down in list container for 'お' tab (scroll 3/3)
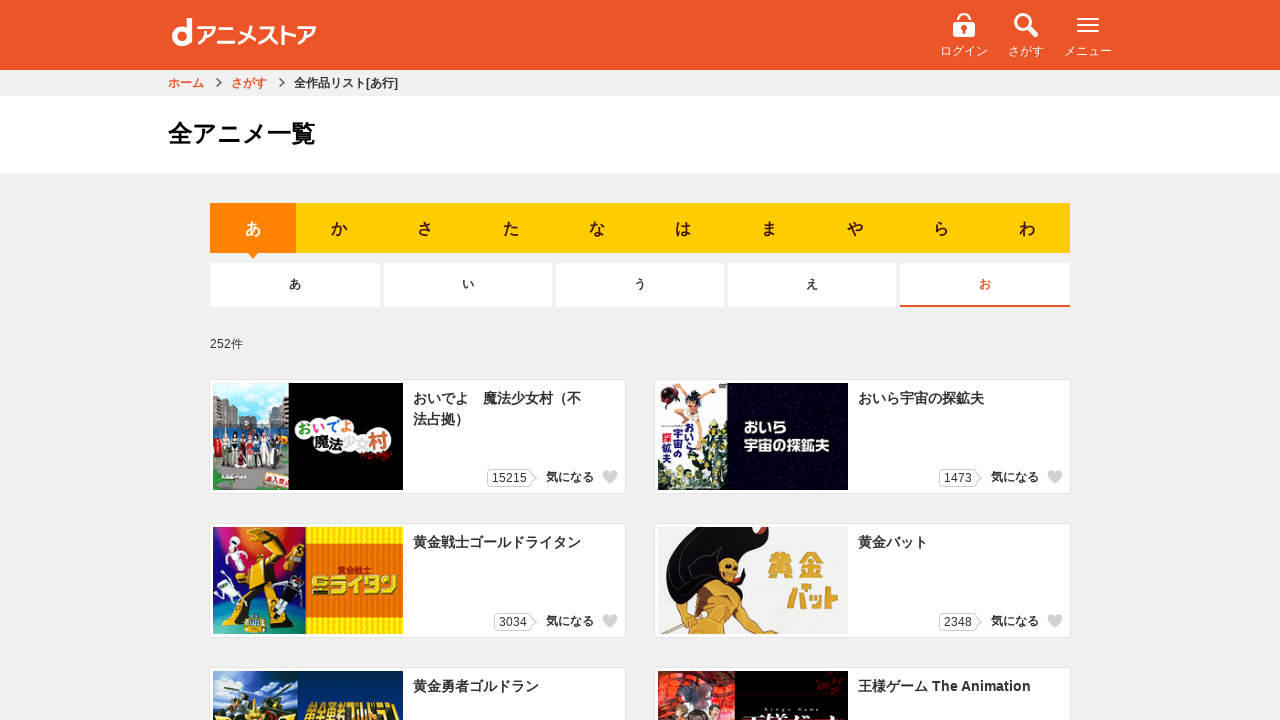

Waited 1 second for dynamic content to load after scroll
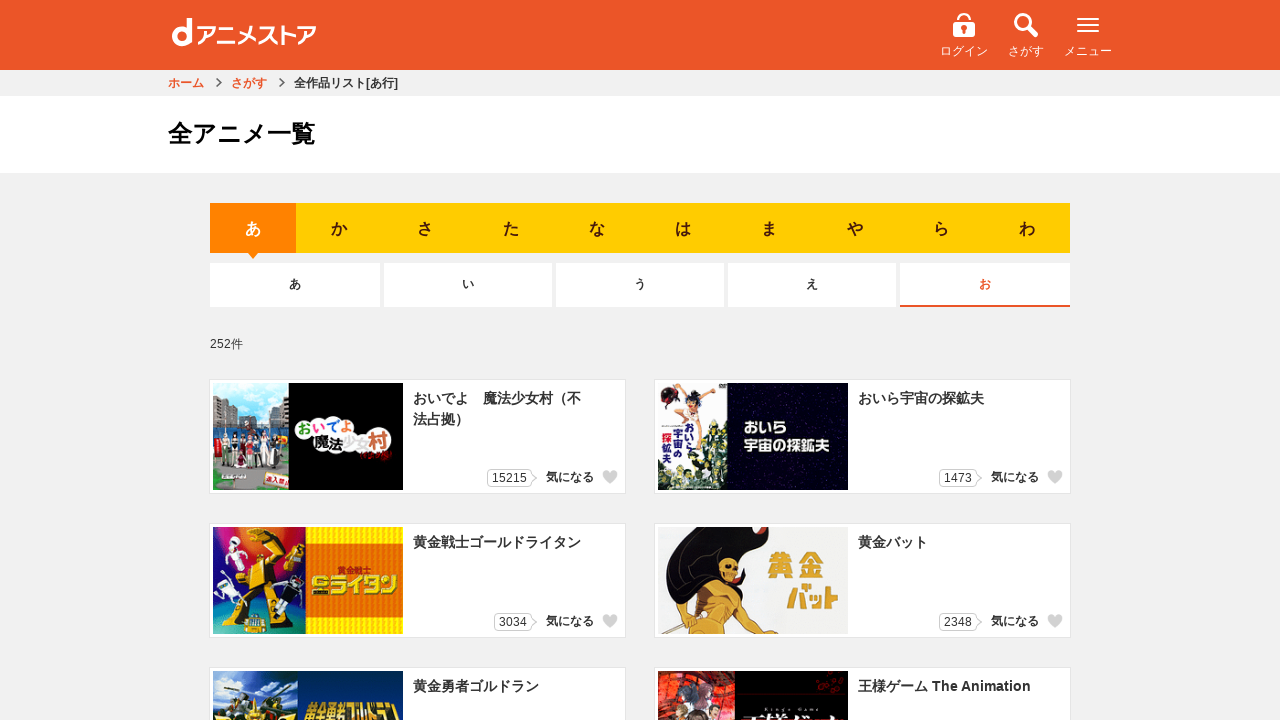

Content verified - text containers loaded for 'お' tab
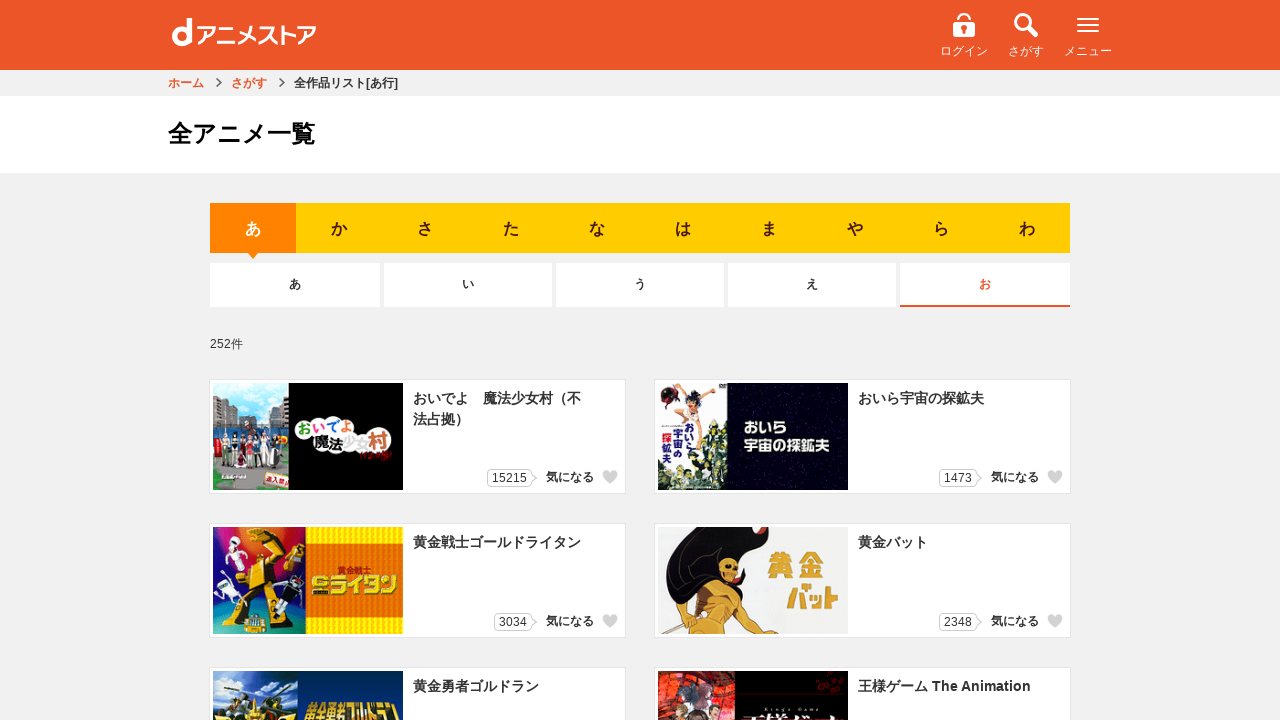

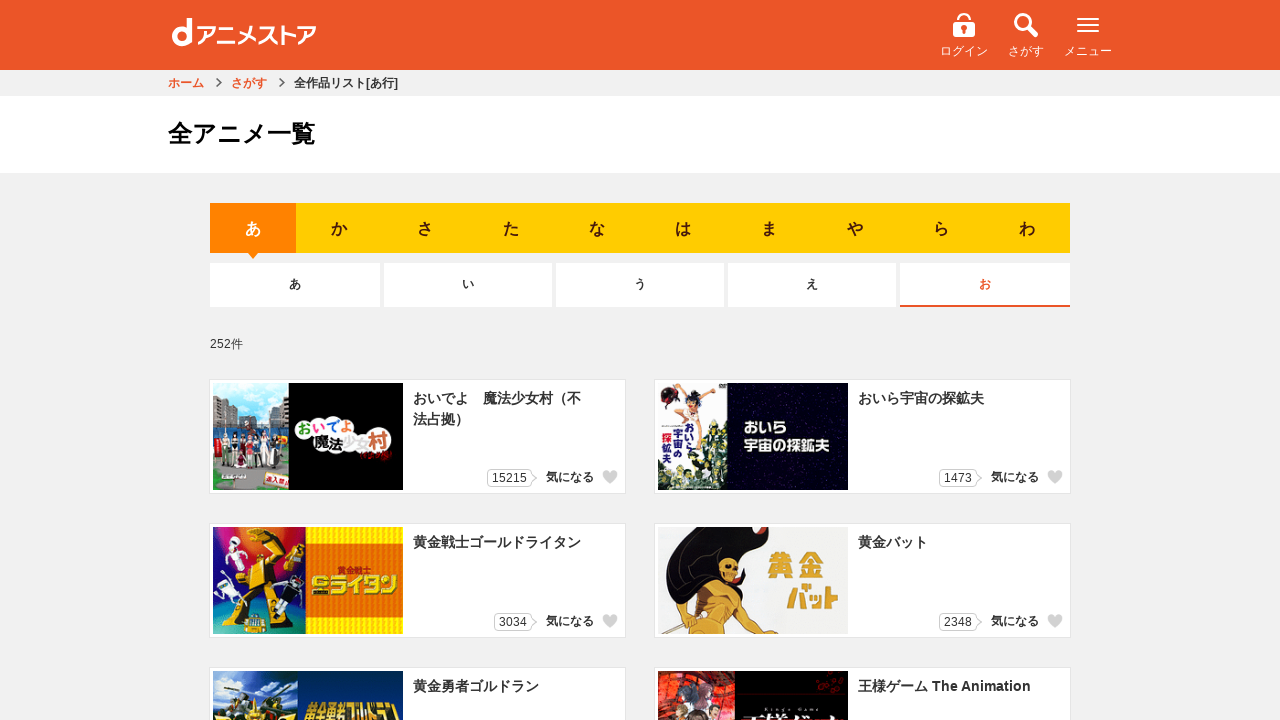